Navigates through paginated blog listing pages (pages 11-20) on Optimizely's blog, verifying that blog titles are present and non-empty on each page.

Starting URL: https://world.optimizely.com/blogs/?type=blog&pageNum=11

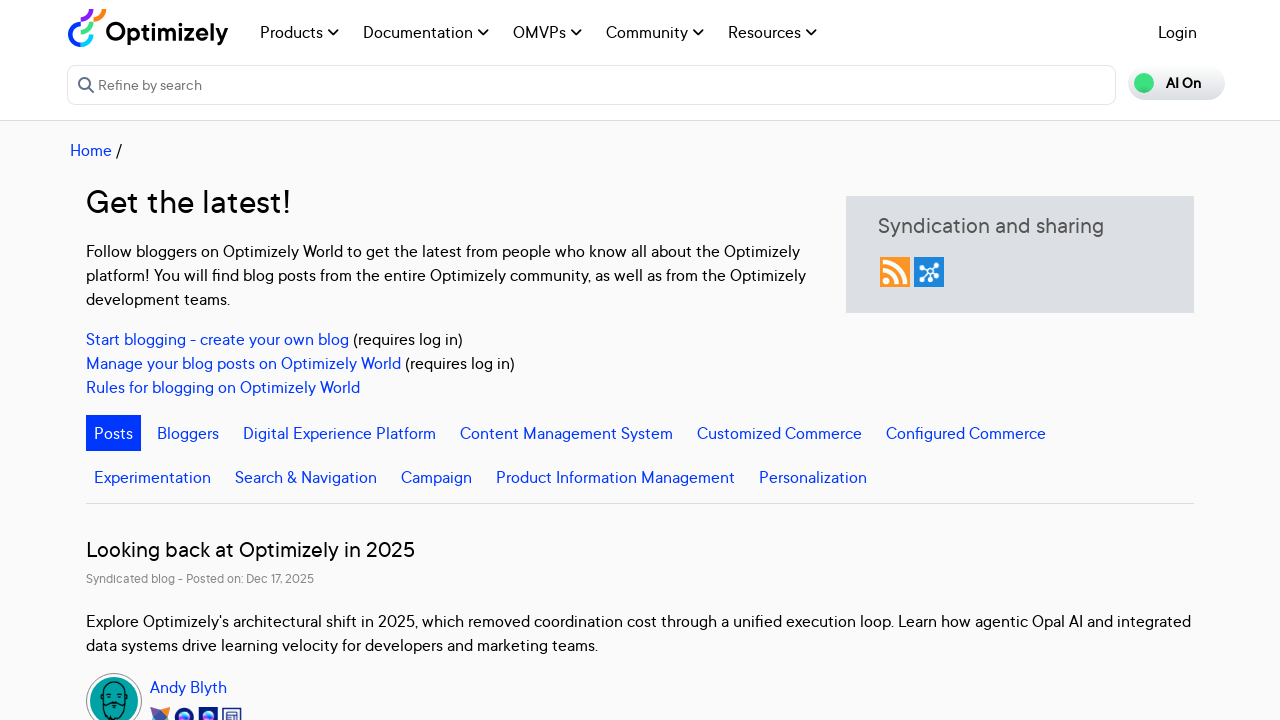

Page 11 DOM content loaded
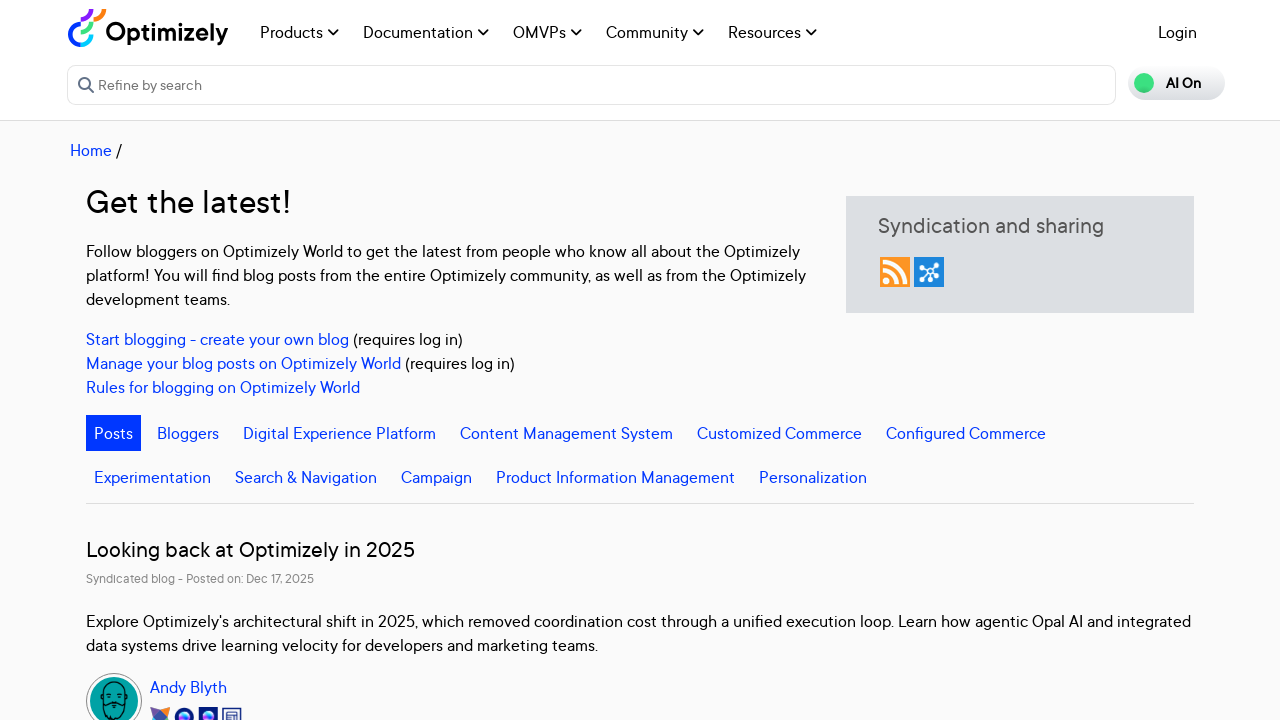

Blog title selectors found on page 11
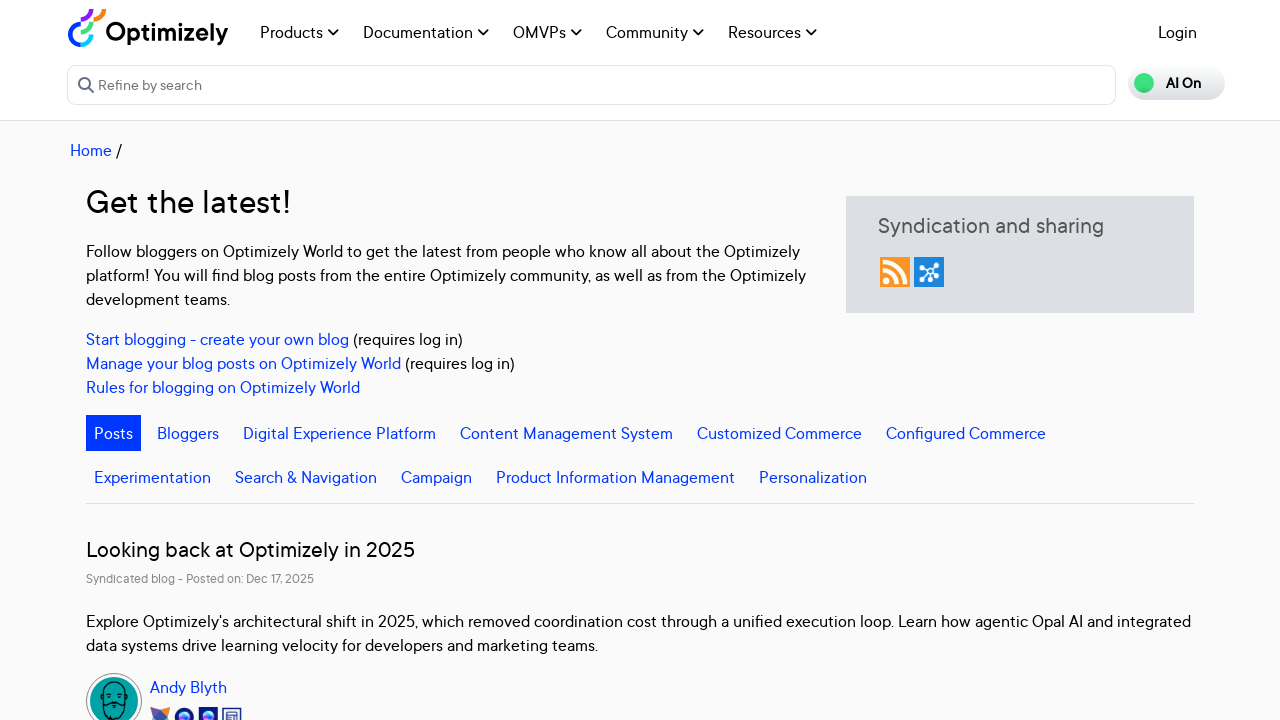

Located blog titles on page 11
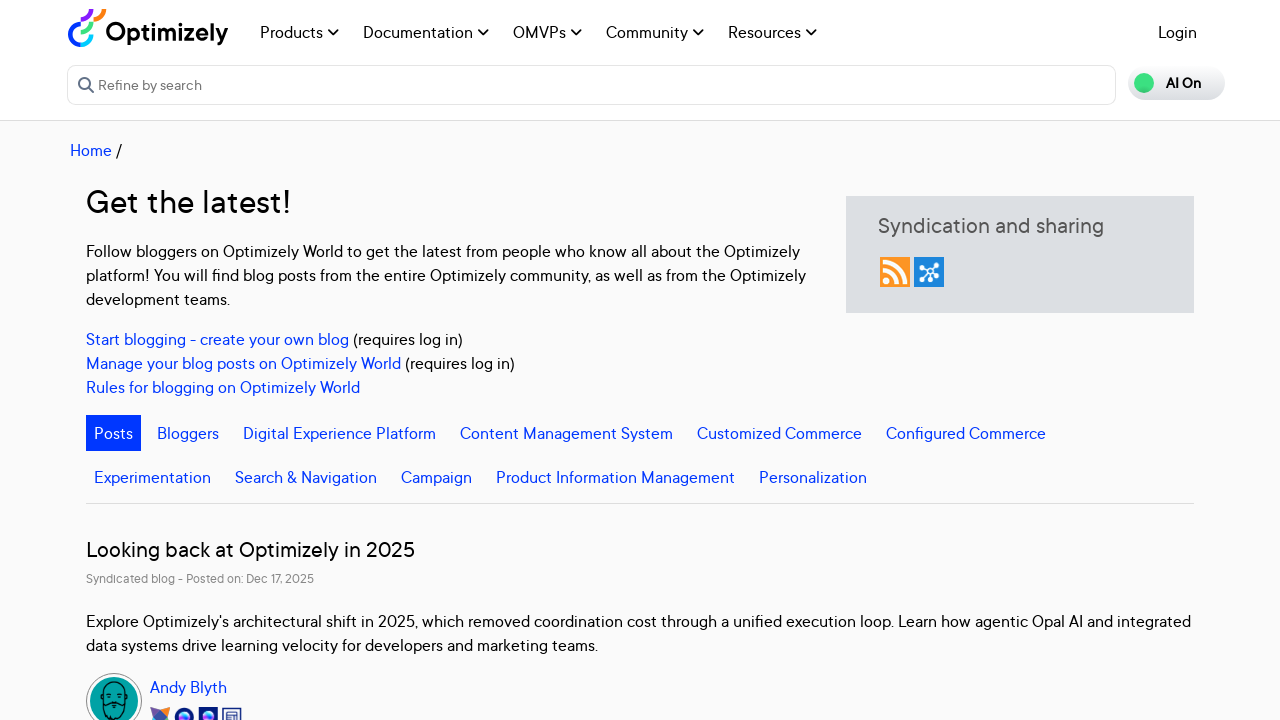

Verified 8 blog titles present on page 11
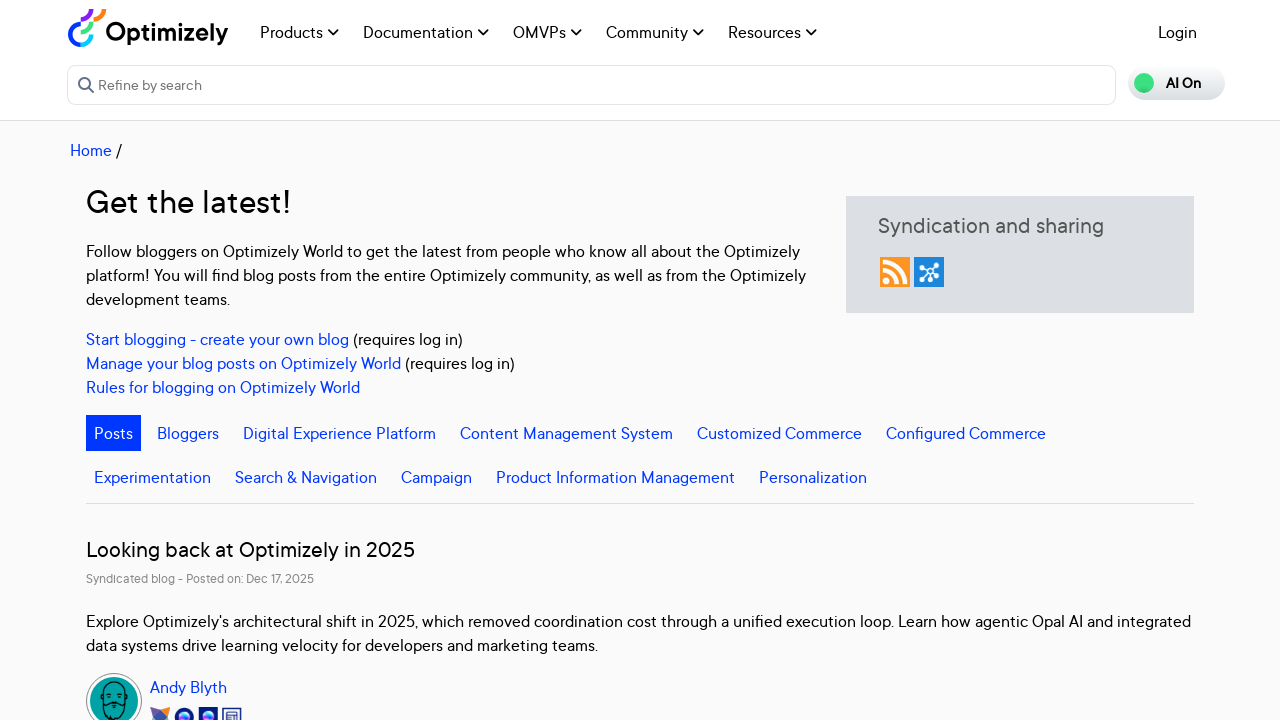

Navigated to blog page 12
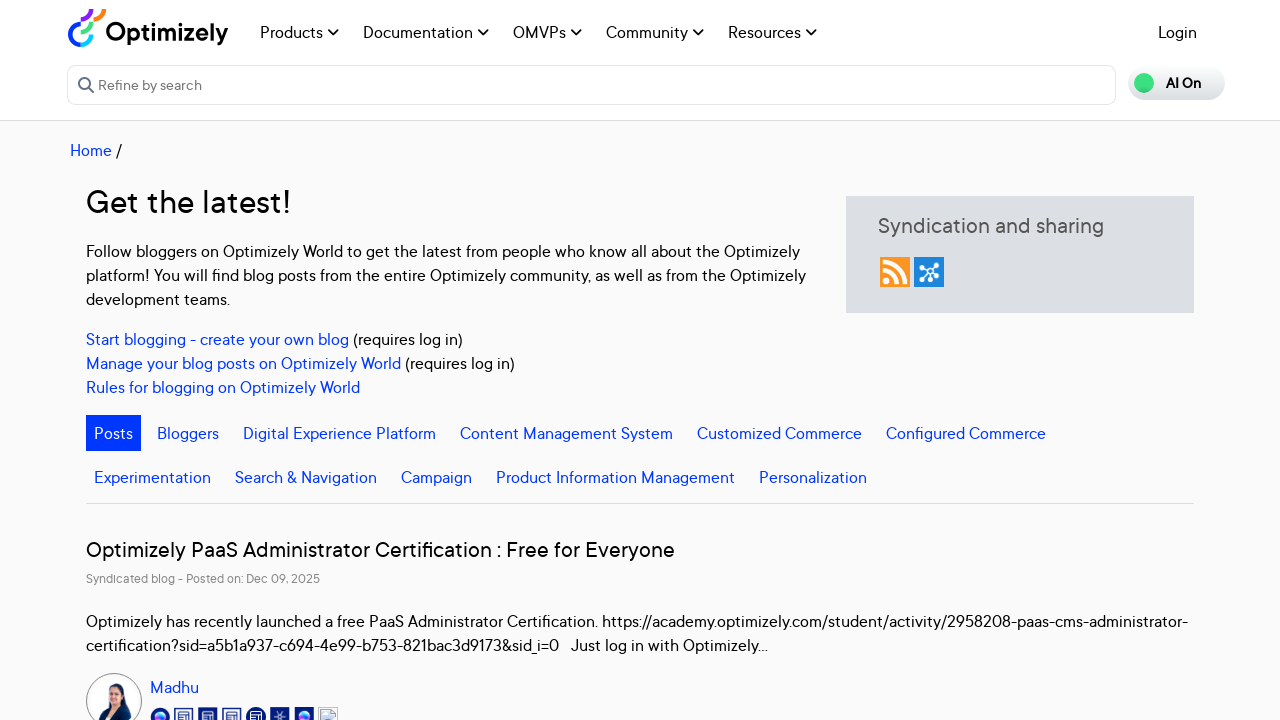

Page 12 DOM content loaded
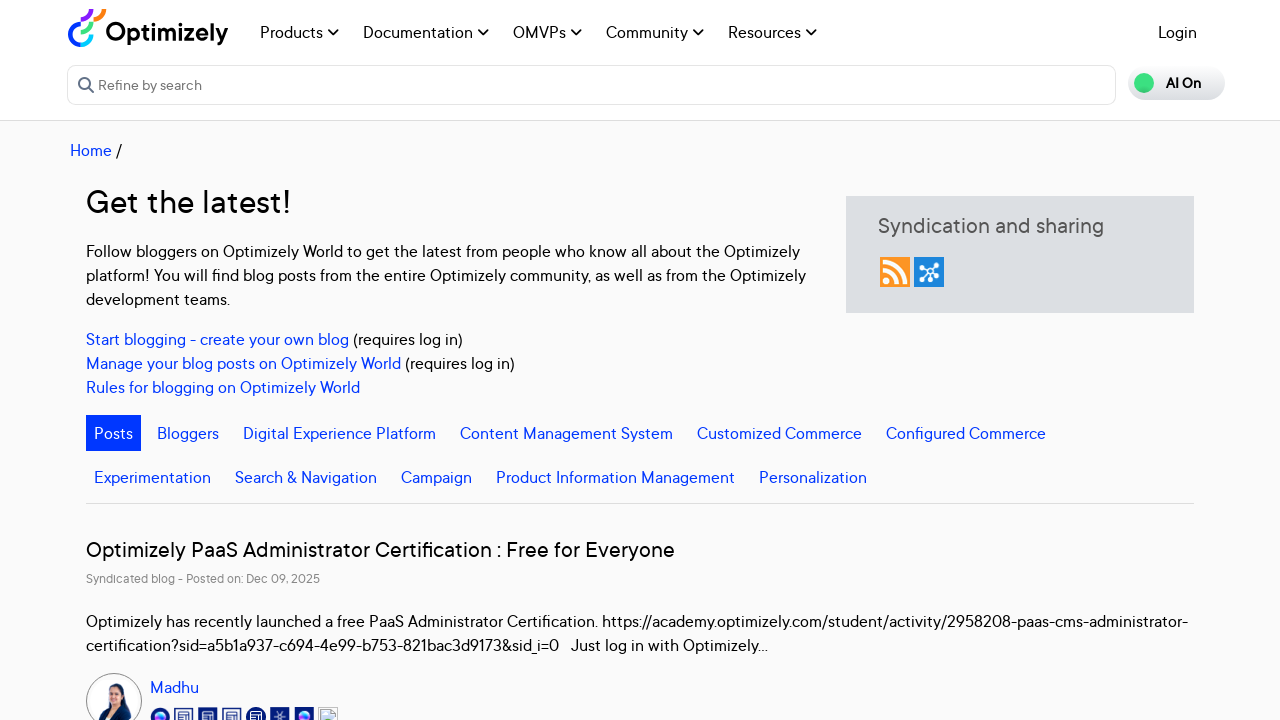

Blog title selectors found on page 12
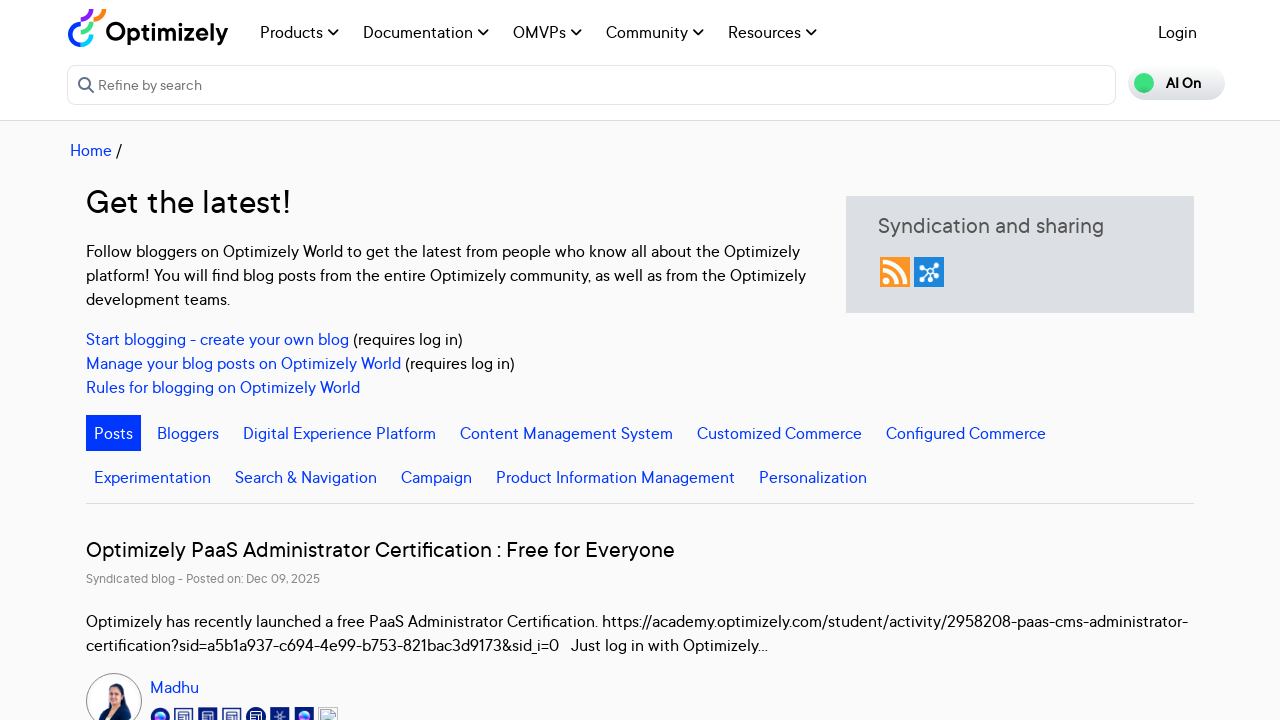

Located blog titles on page 12
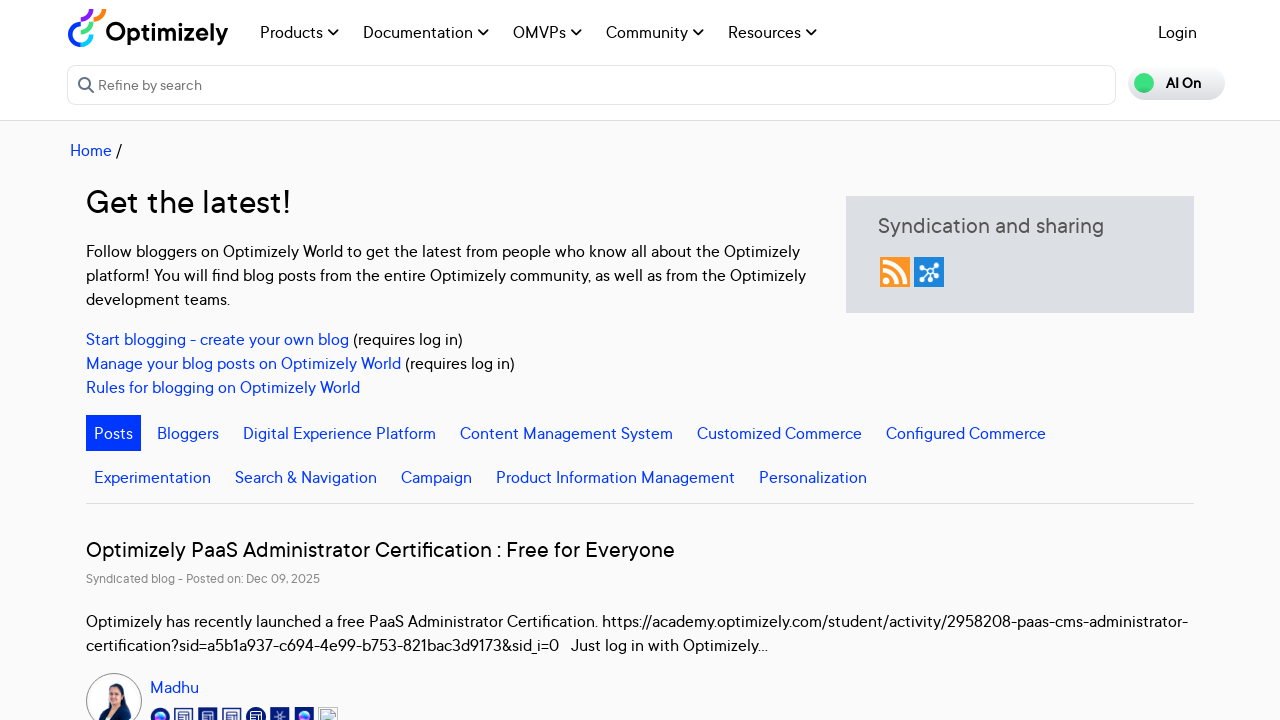

Verified 8 blog titles present on page 12
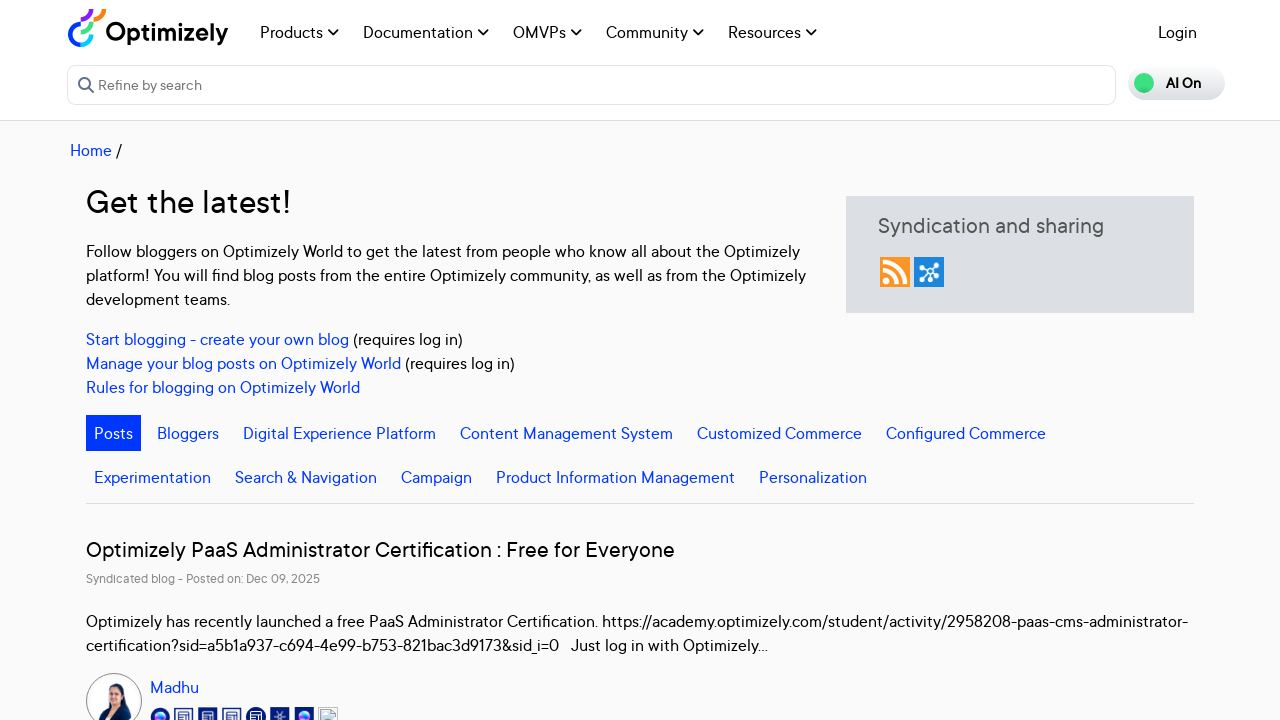

Navigated to blog page 13
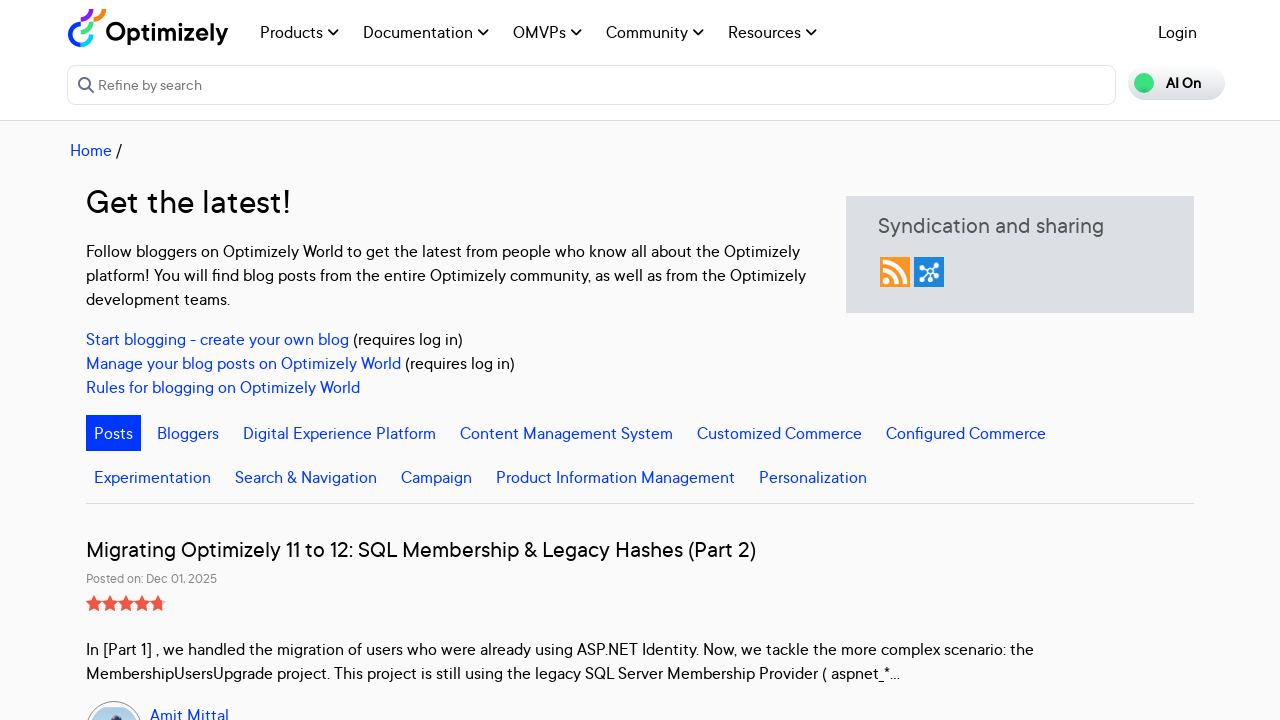

Page 13 DOM content loaded
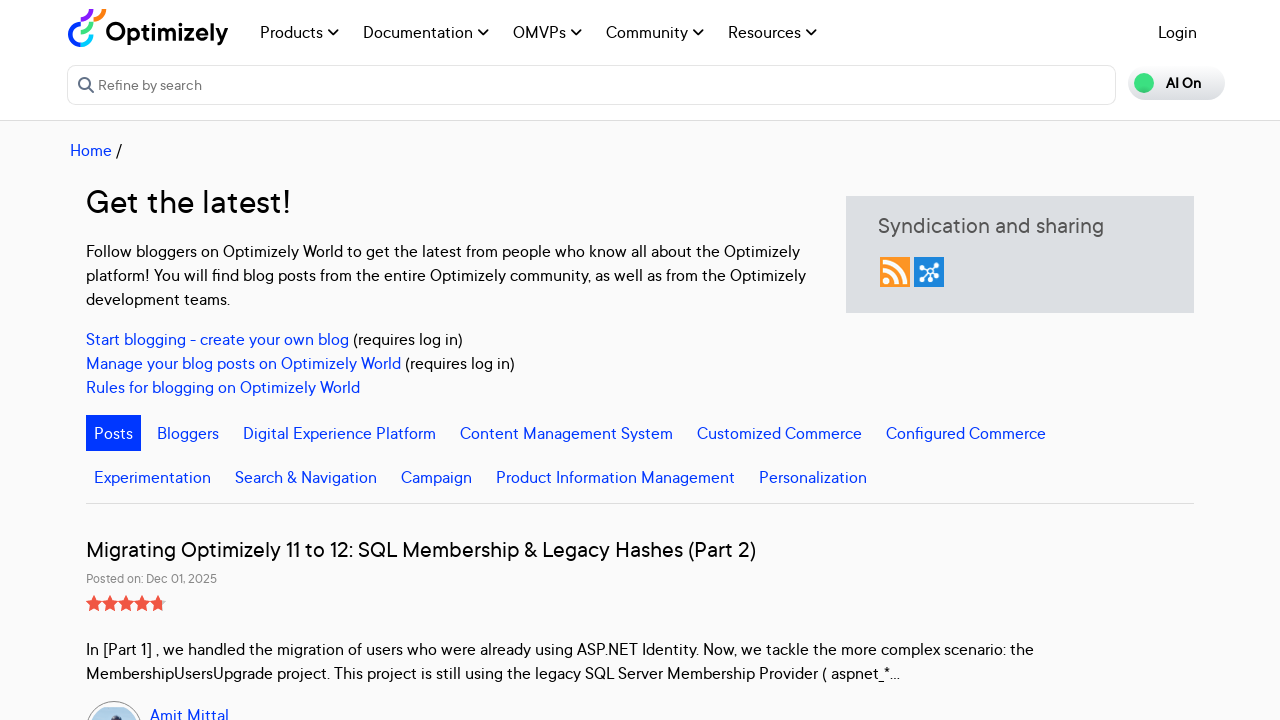

Blog title selectors found on page 13
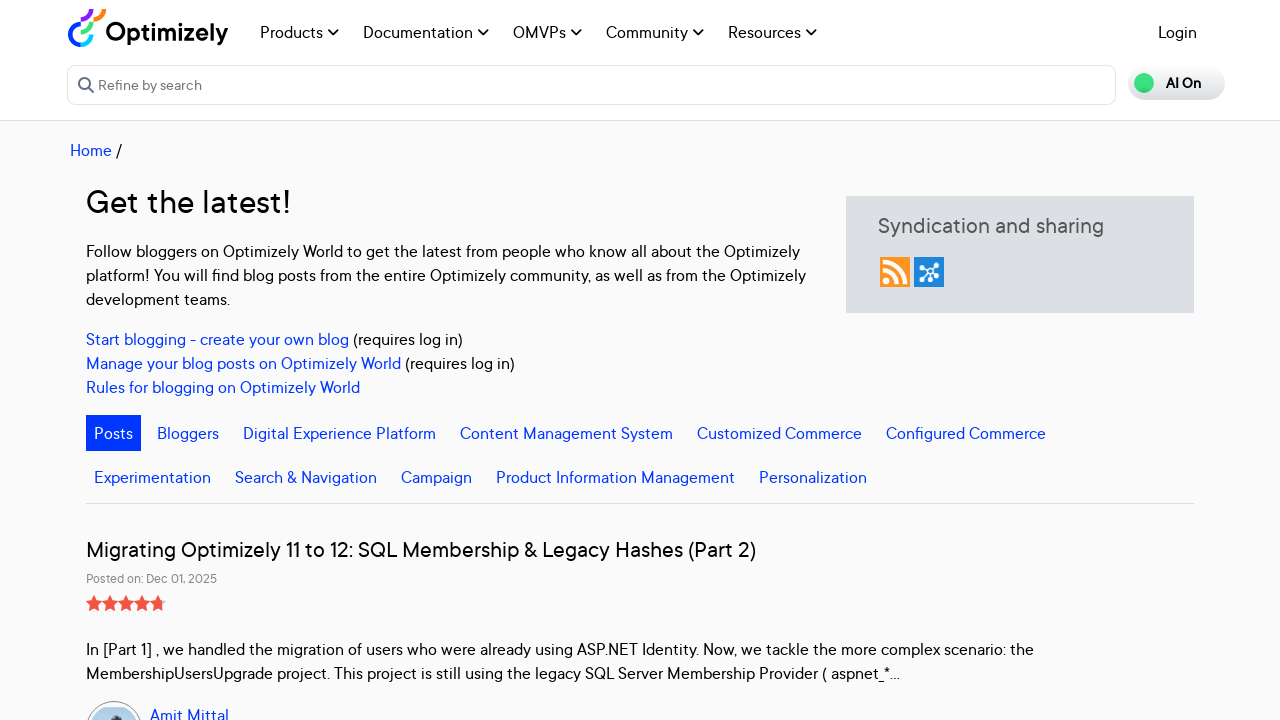

Located blog titles on page 13
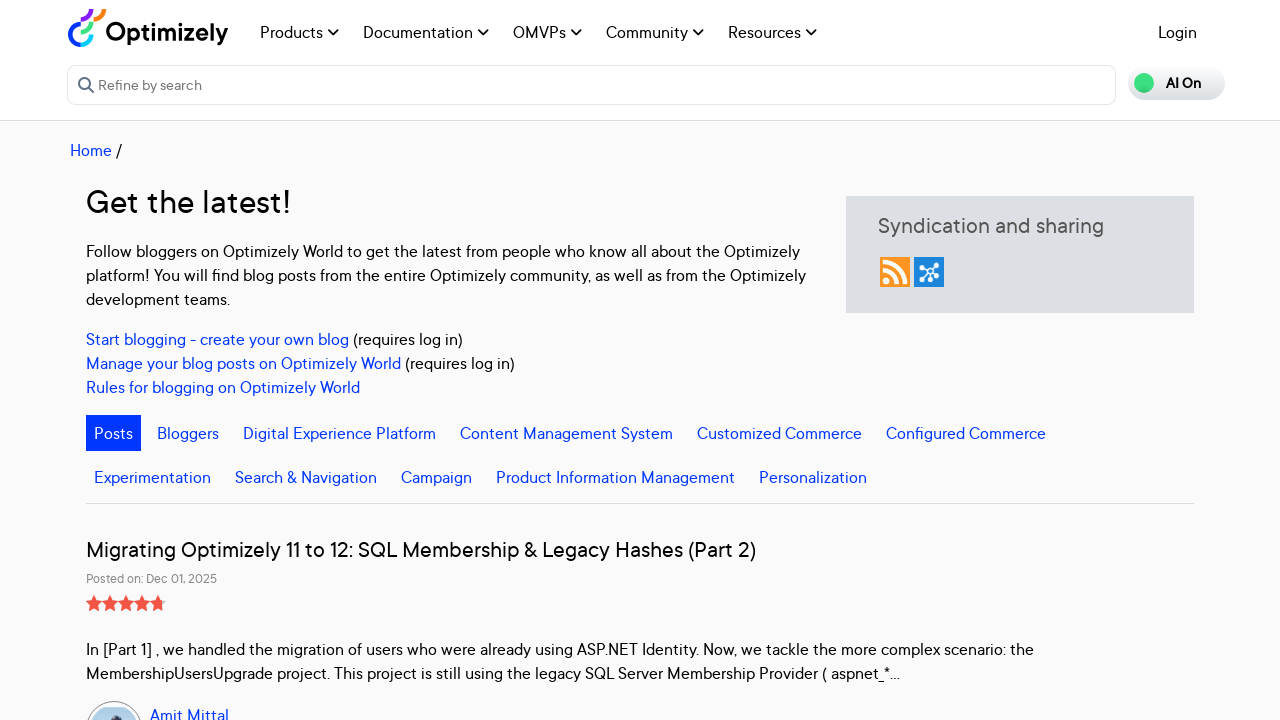

Verified 8 blog titles present on page 13
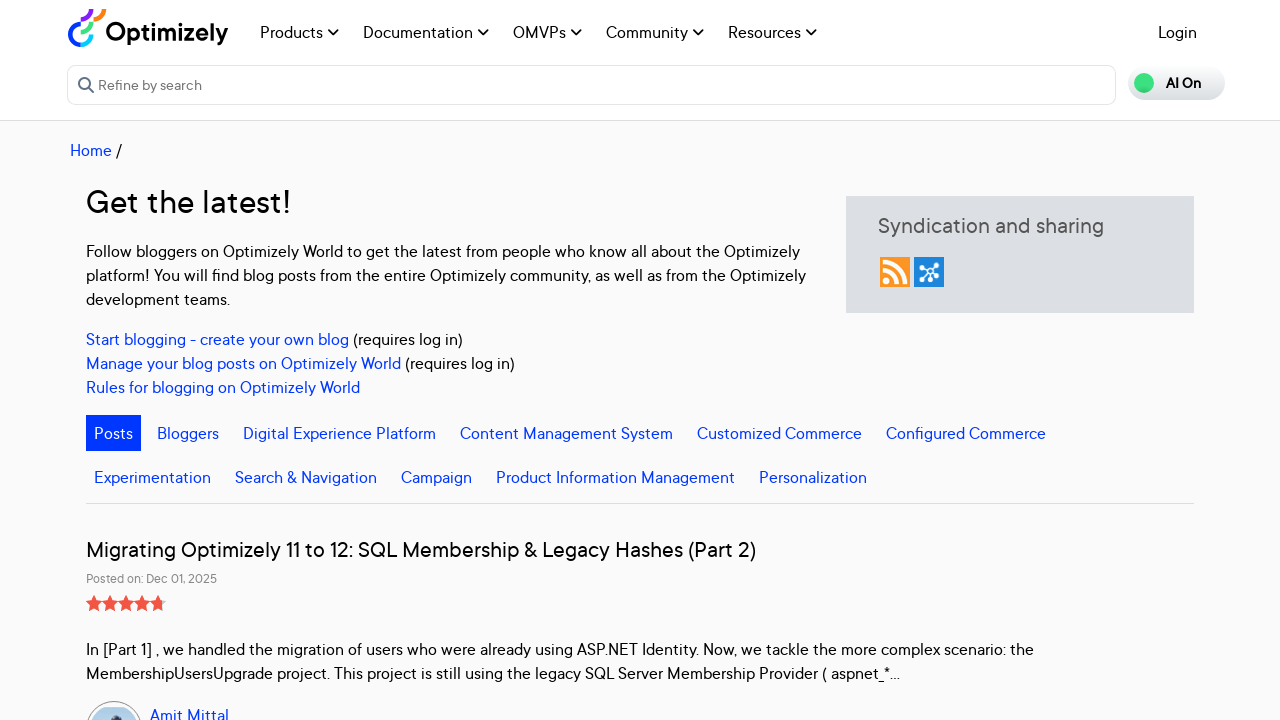

Navigated to blog page 14
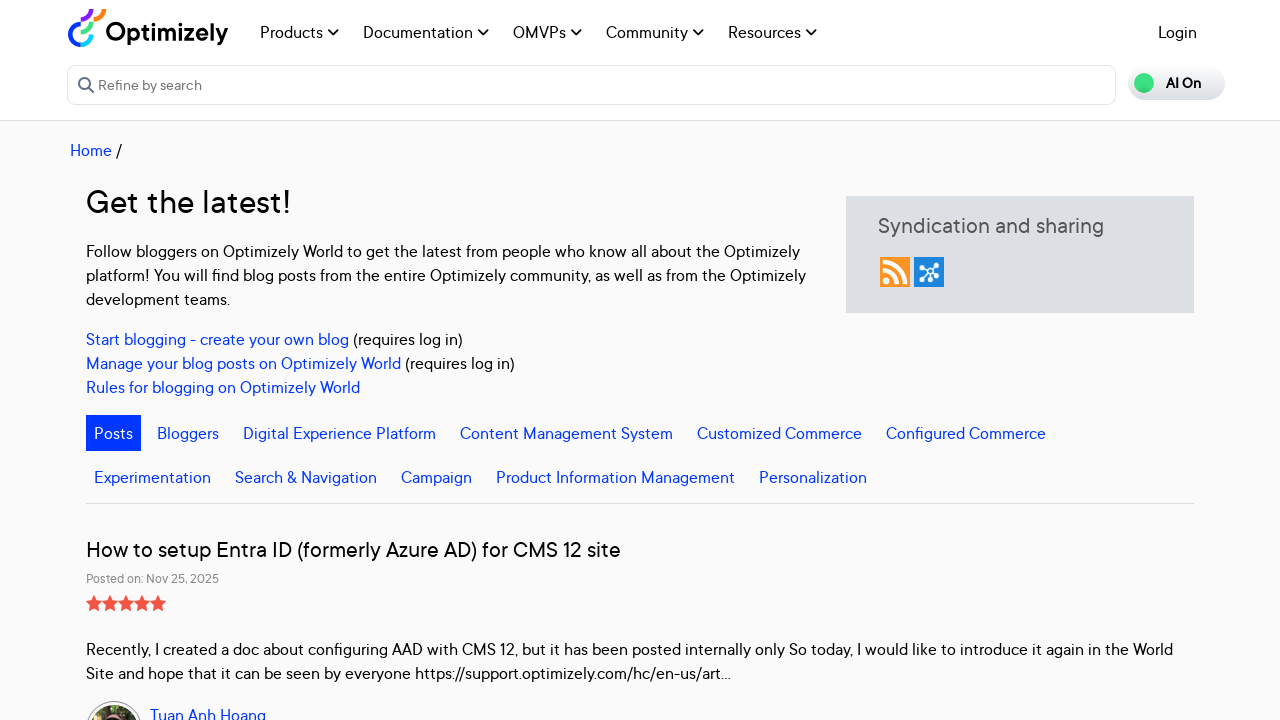

Page 14 DOM content loaded
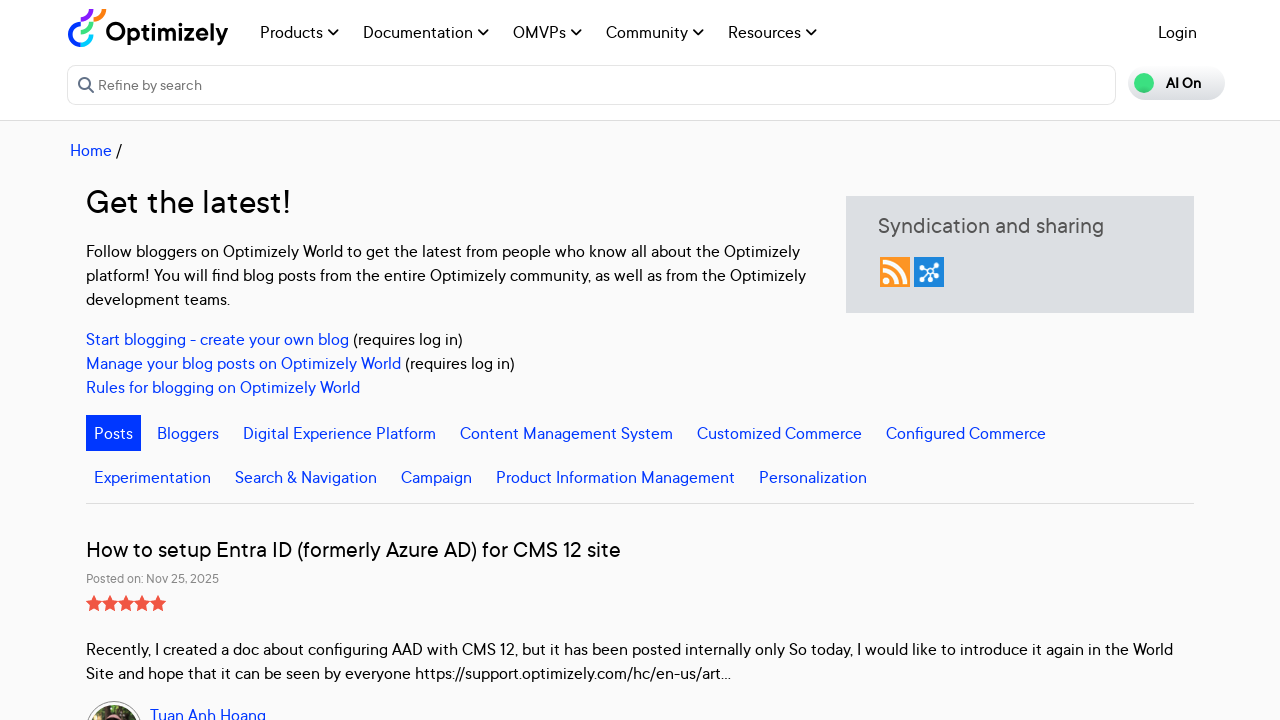

Blog title selectors found on page 14
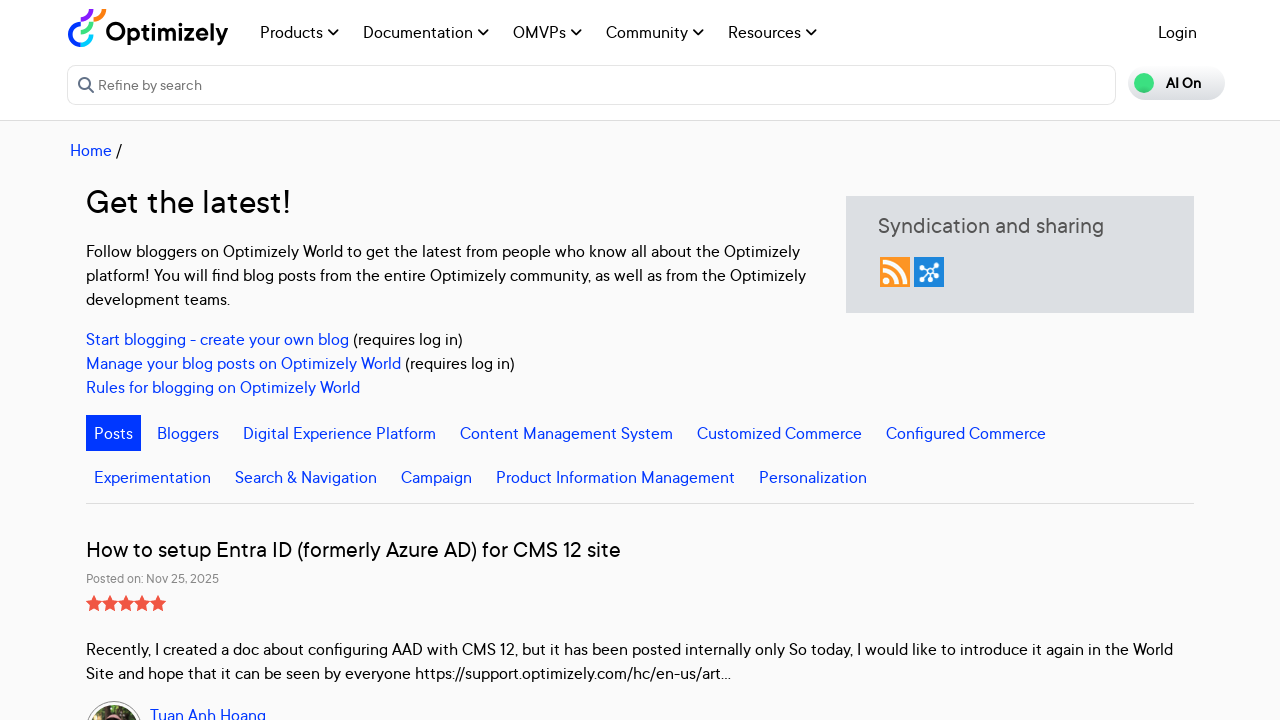

Located blog titles on page 14
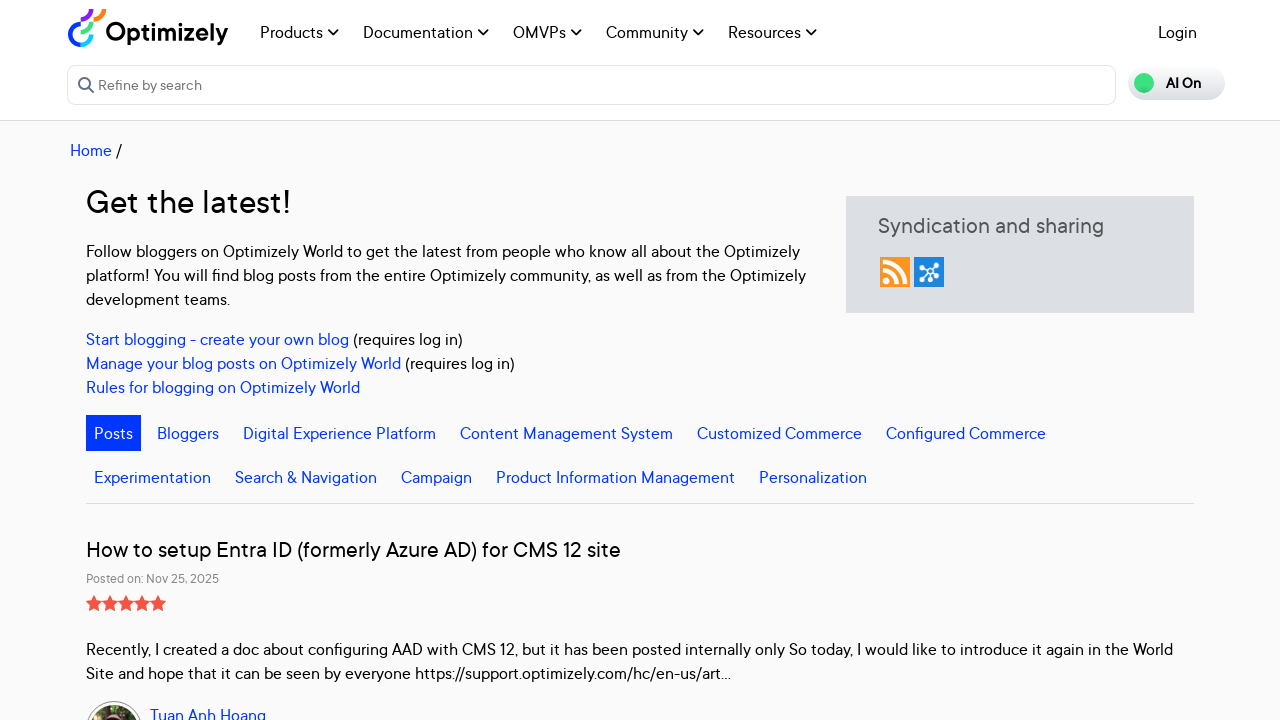

Verified 8 blog titles present on page 14
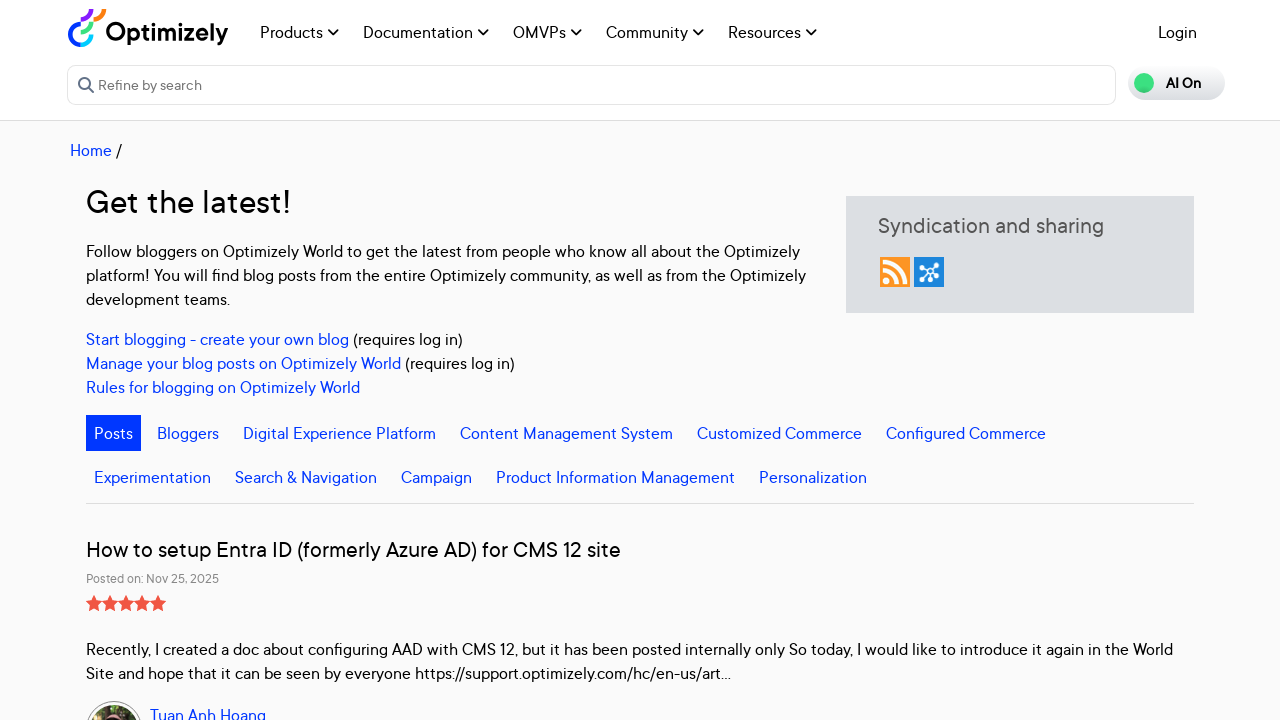

Navigated to blog page 15
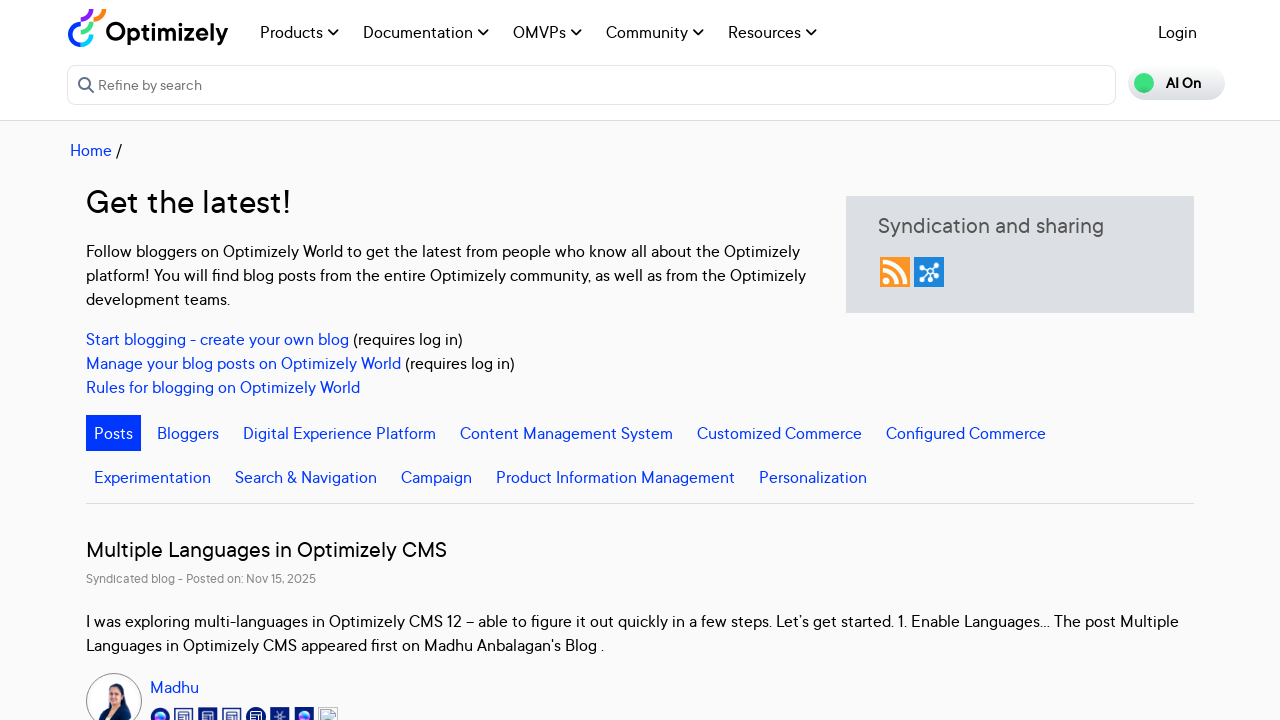

Page 15 DOM content loaded
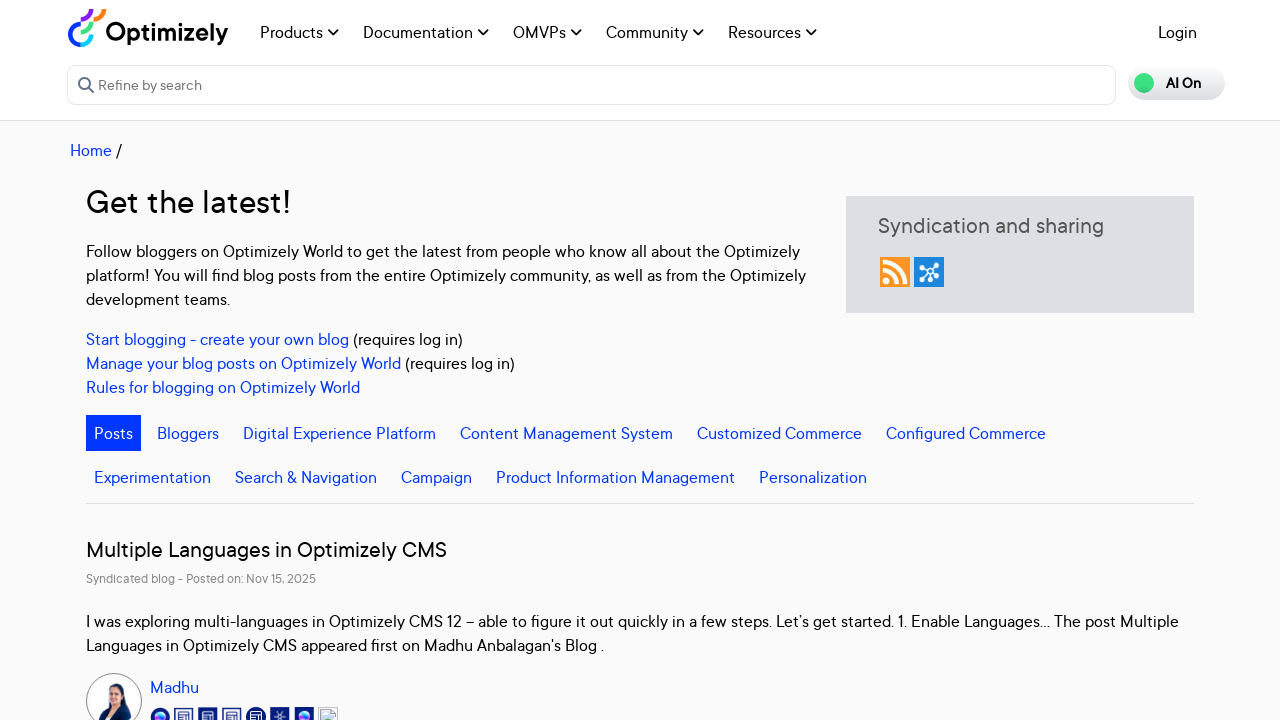

Blog title selectors found on page 15
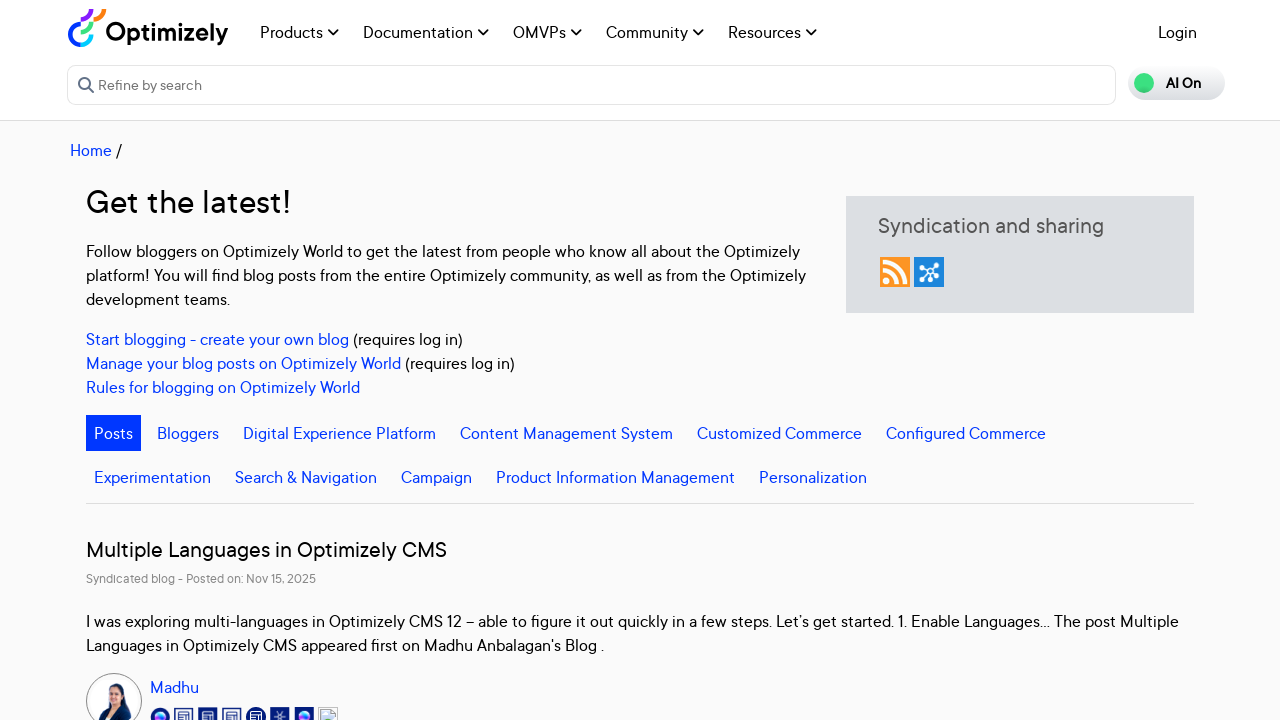

Located blog titles on page 15
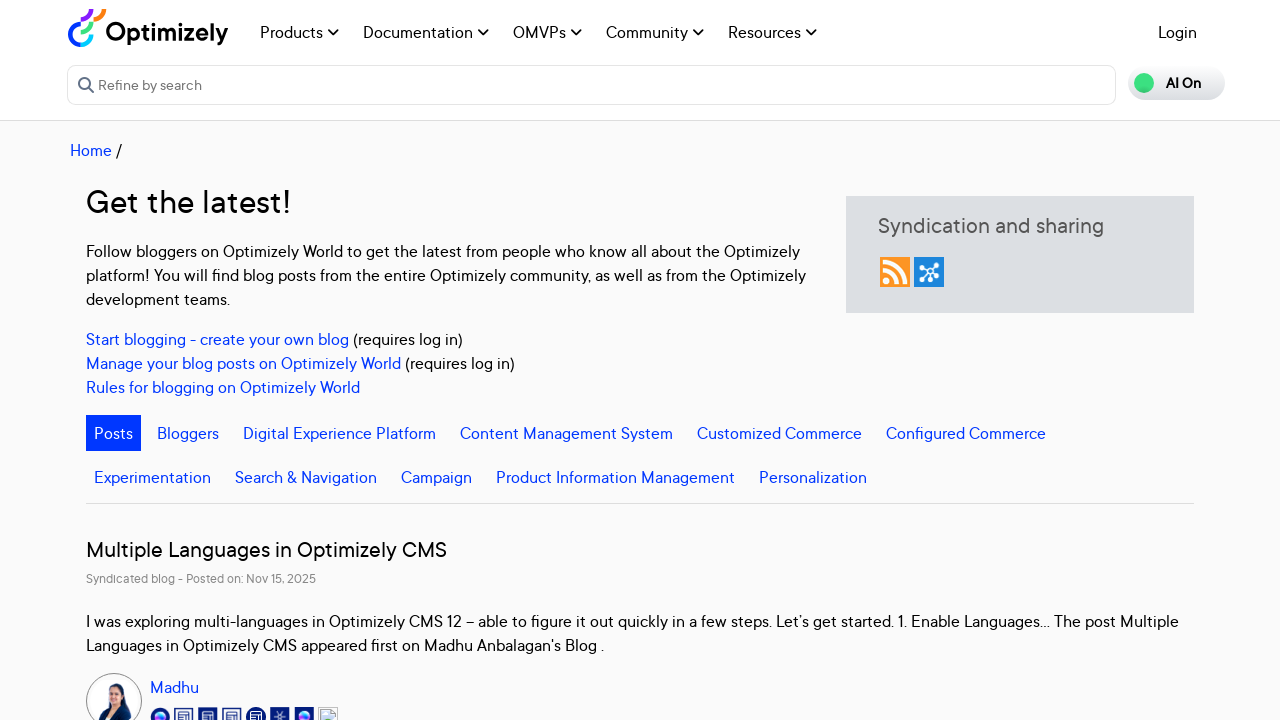

Verified 8 blog titles present on page 15
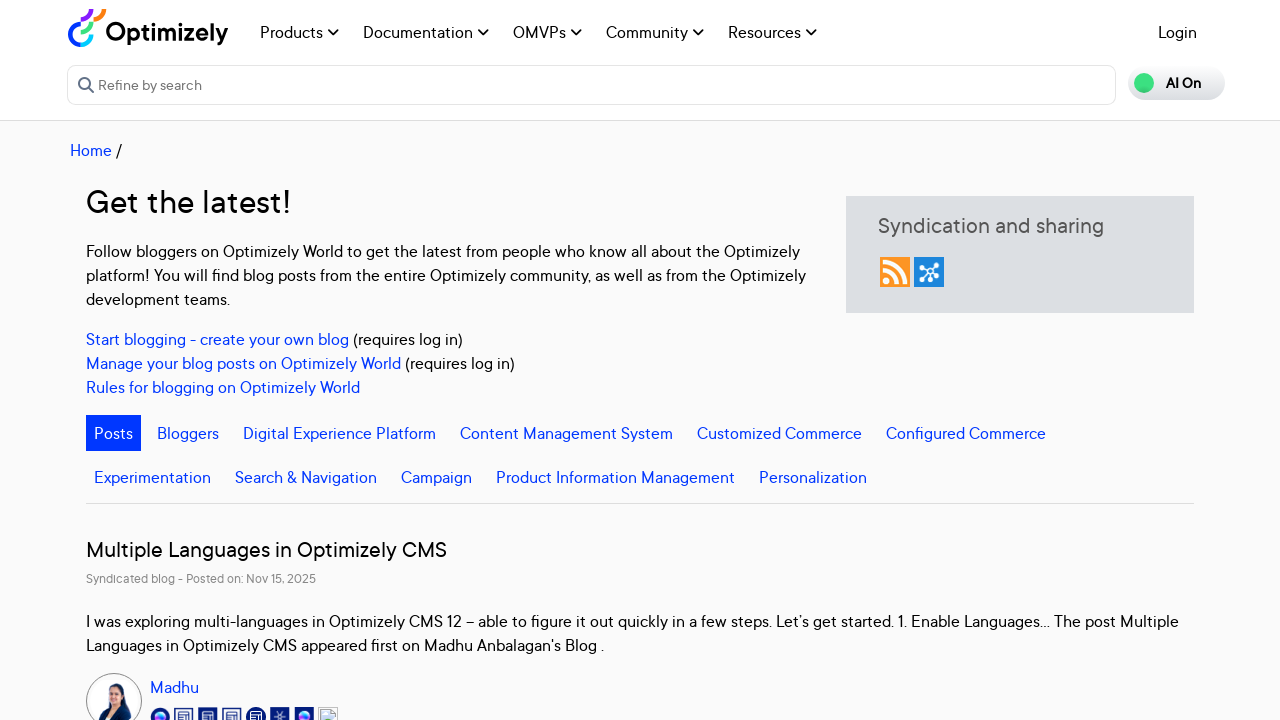

Navigated to blog page 16
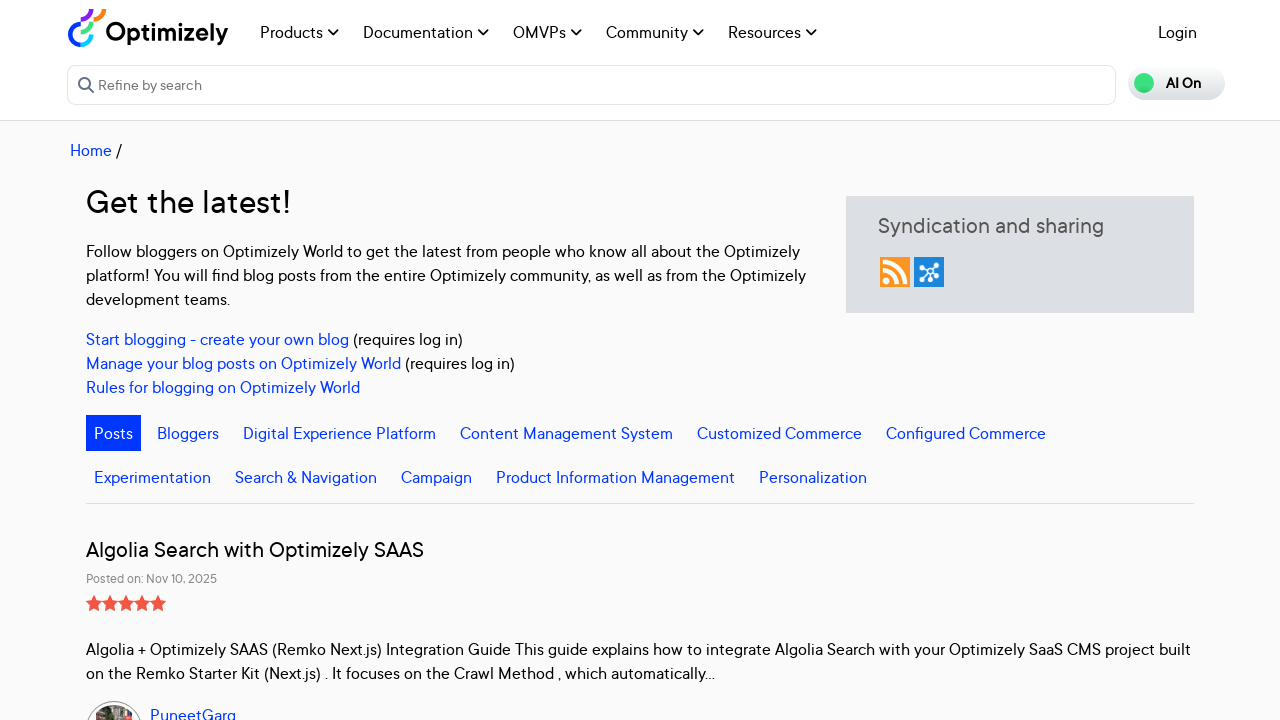

Page 16 DOM content loaded
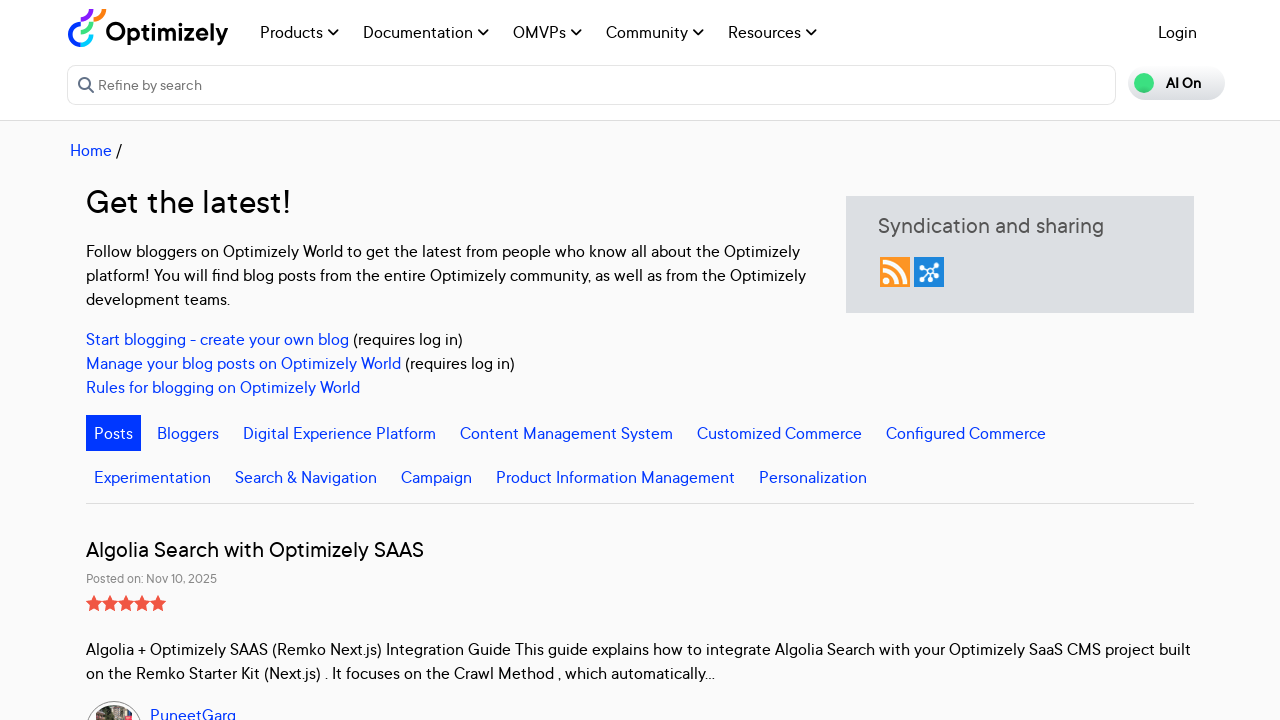

Blog title selectors found on page 16
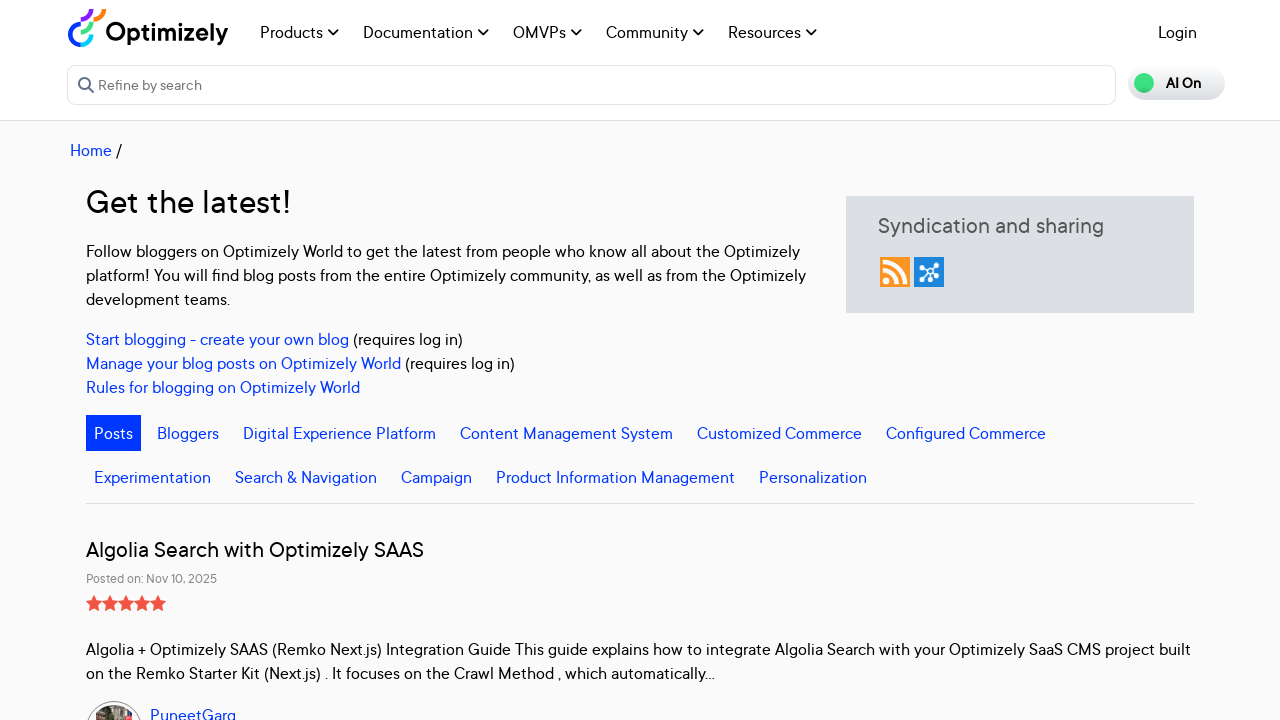

Located blog titles on page 16
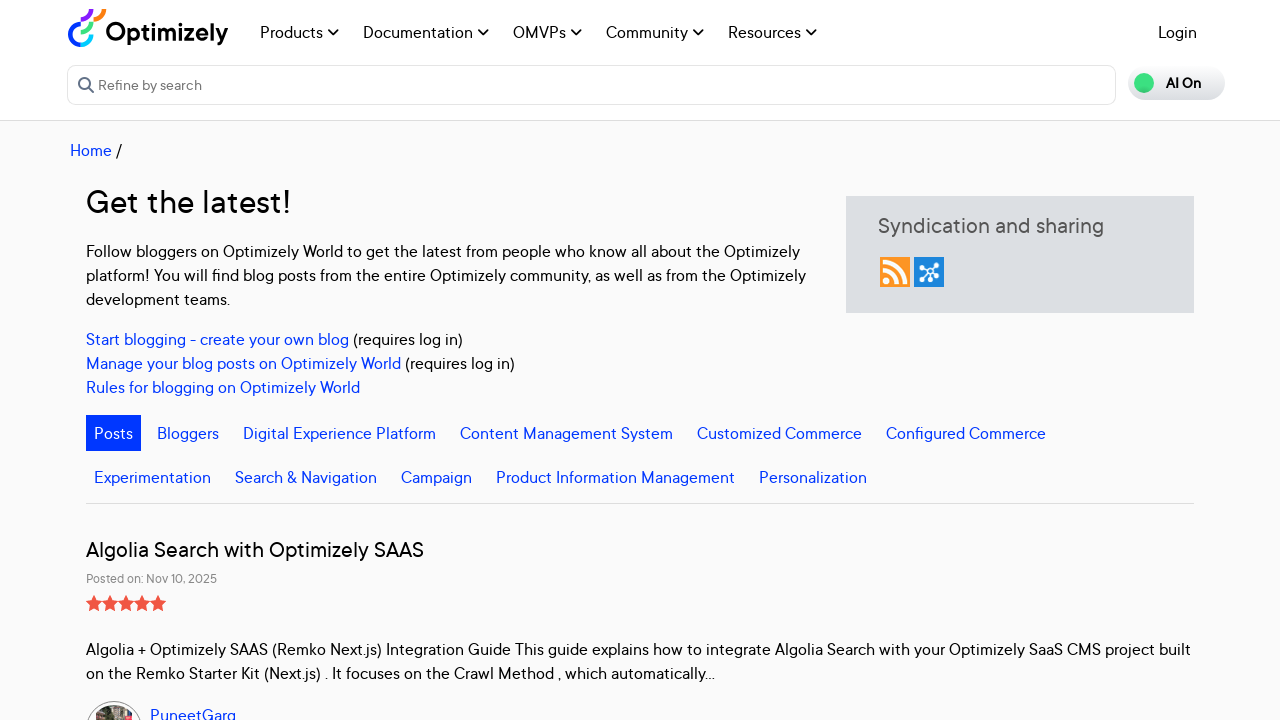

Verified 8 blog titles present on page 16
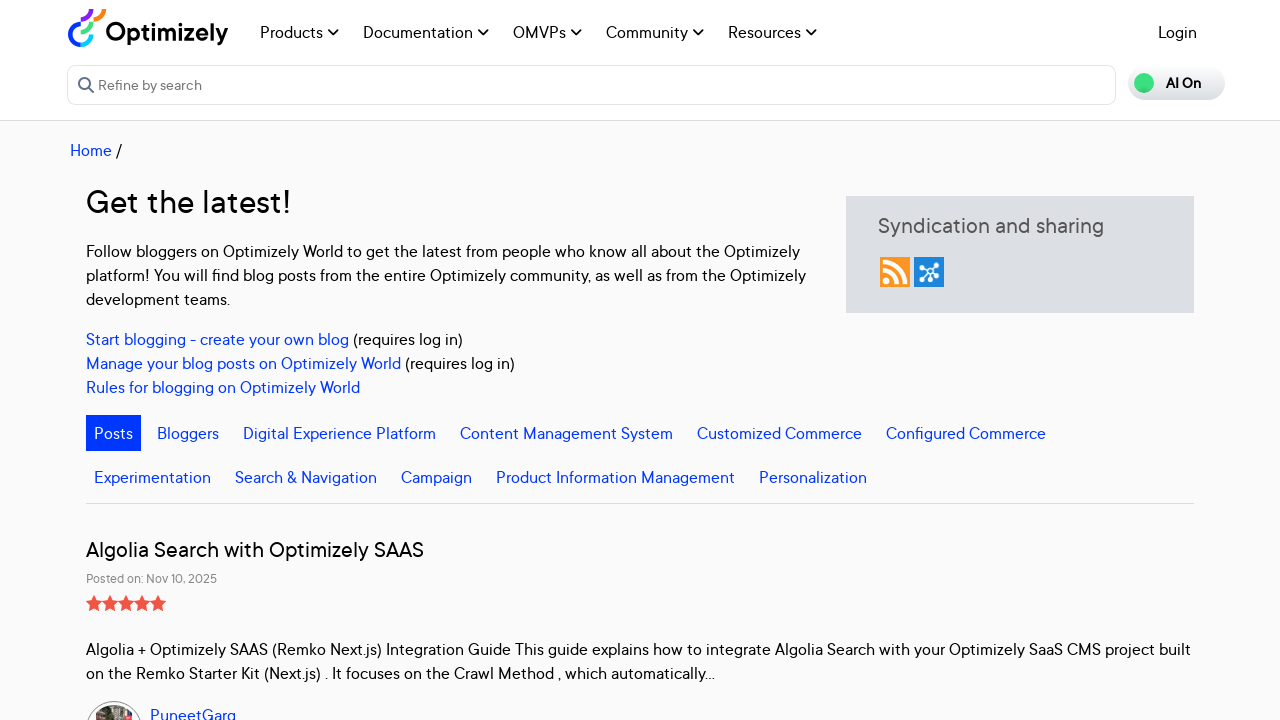

Navigated to blog page 17
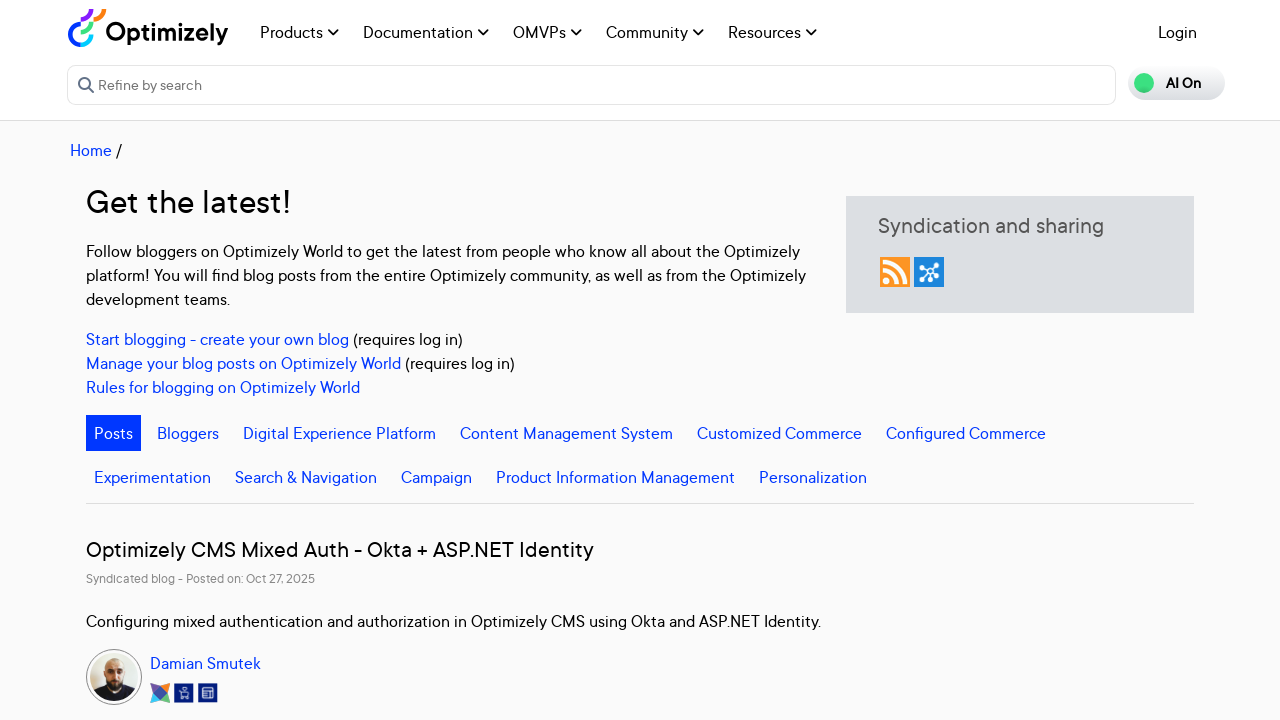

Page 17 DOM content loaded
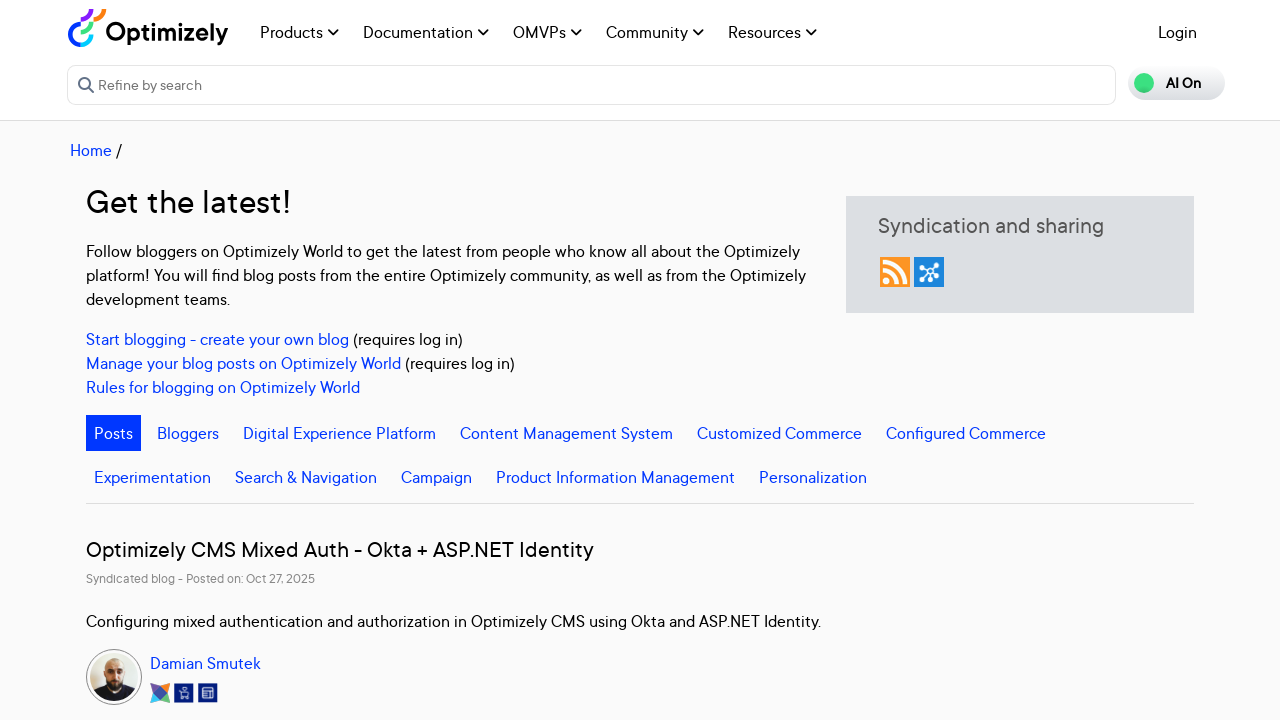

Blog title selectors found on page 17
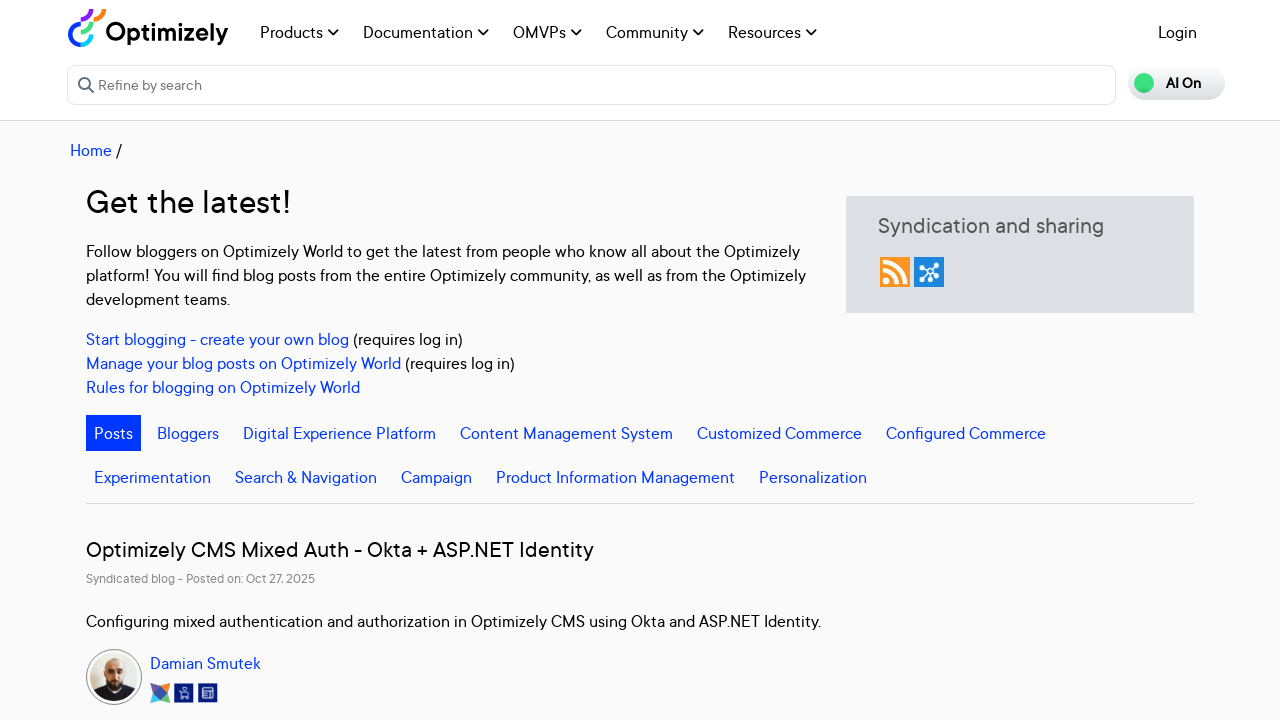

Located blog titles on page 17
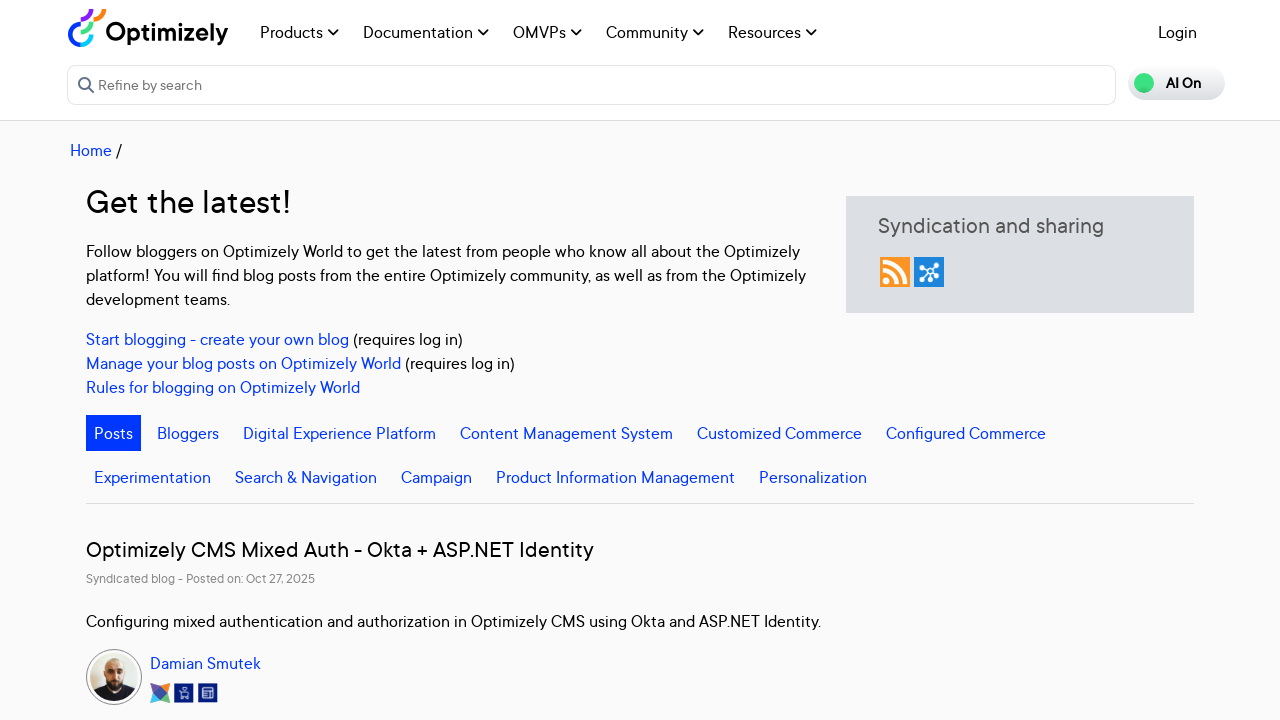

Verified 8 blog titles present on page 17
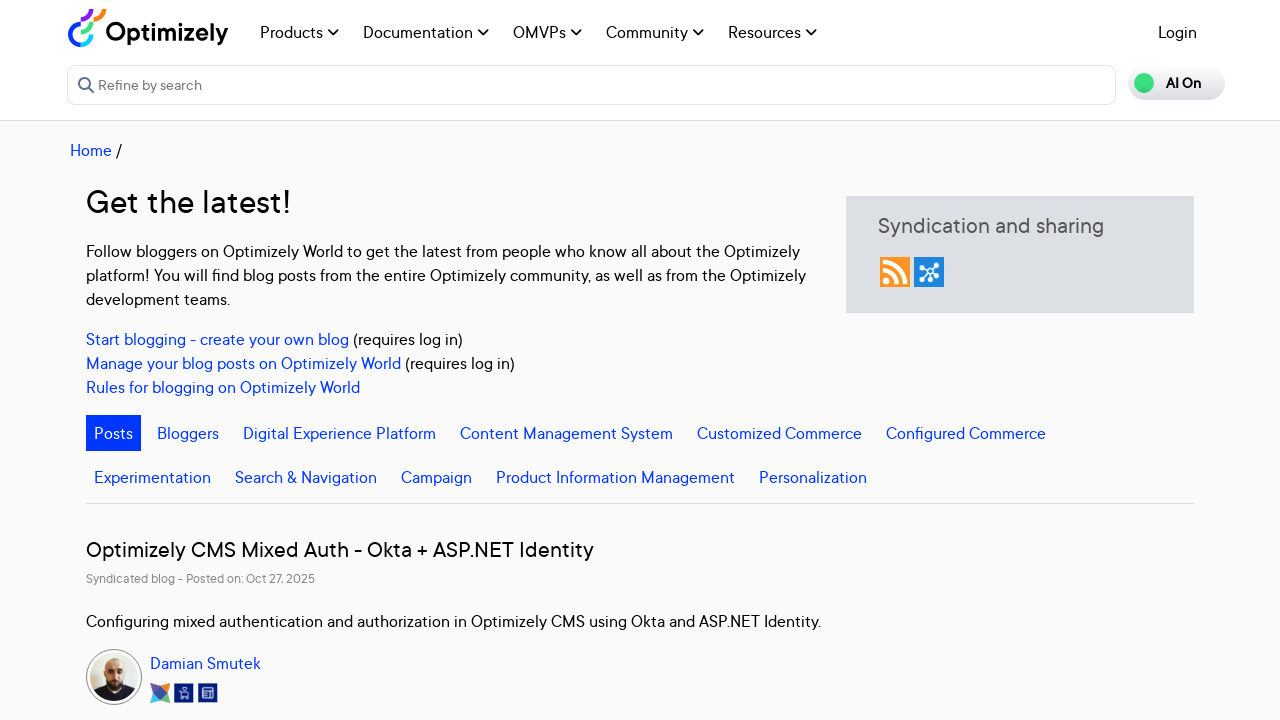

Navigated to blog page 18
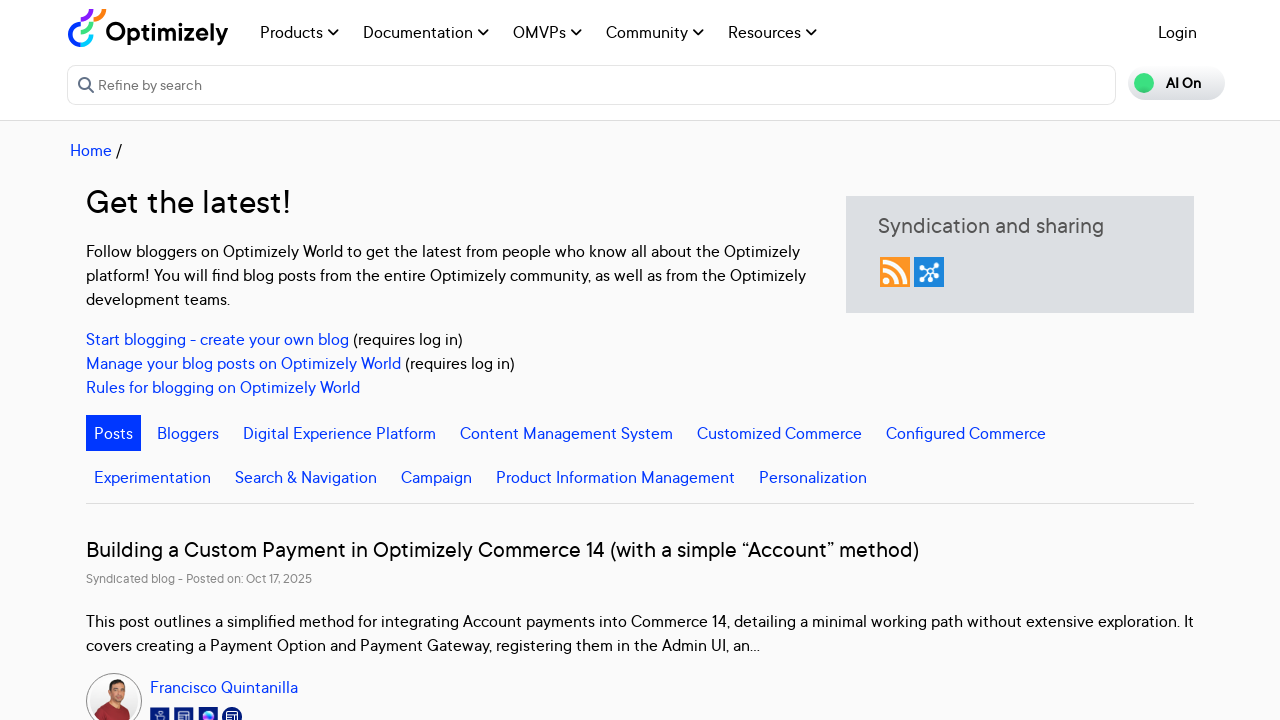

Page 18 DOM content loaded
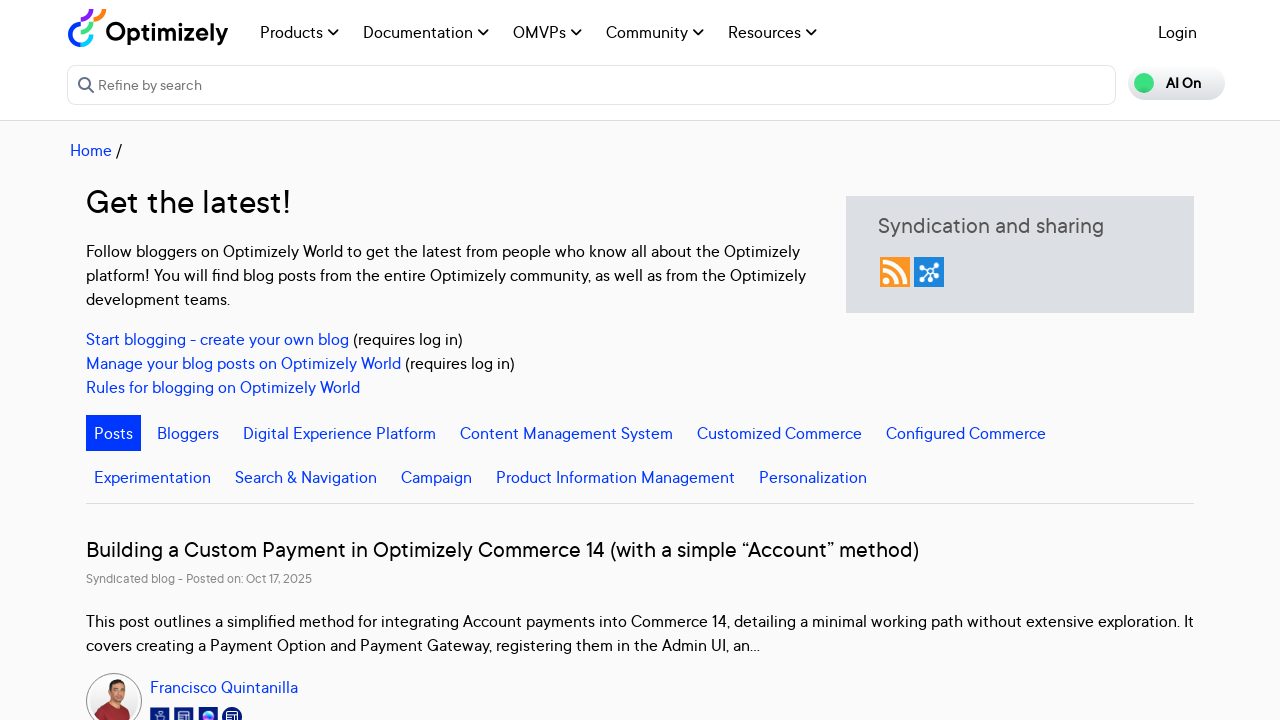

Blog title selectors found on page 18
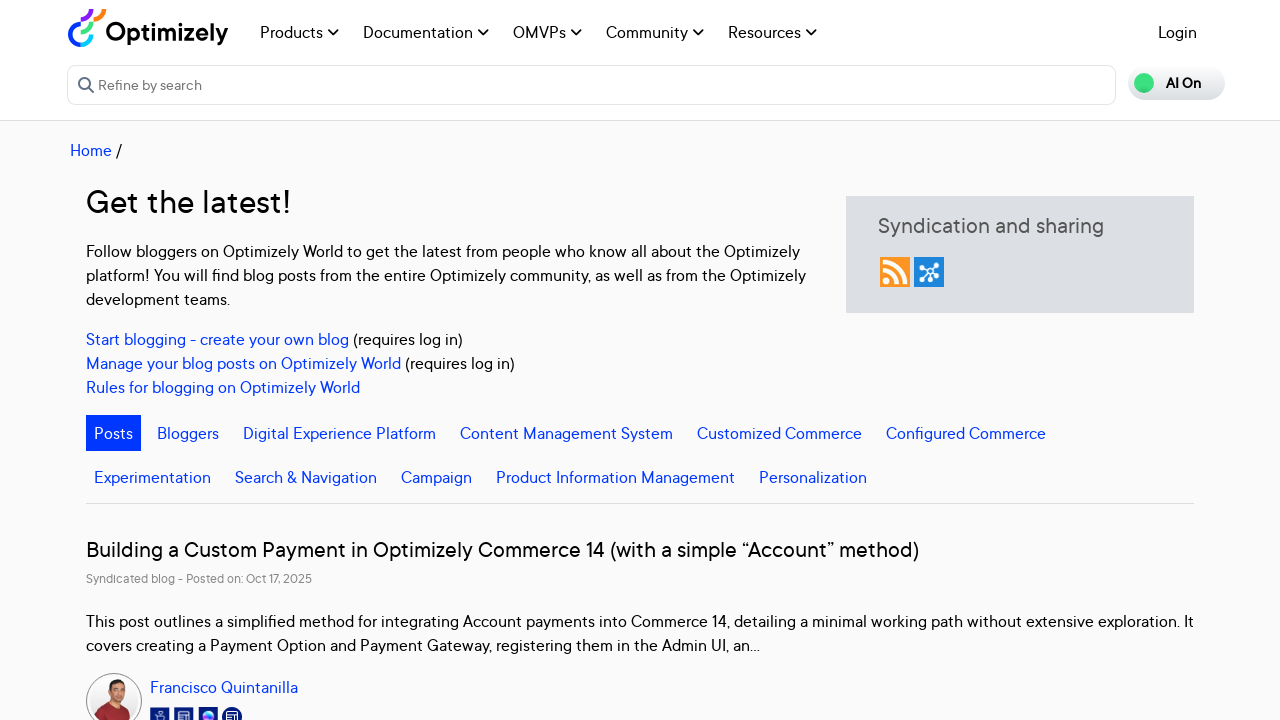

Located blog titles on page 18
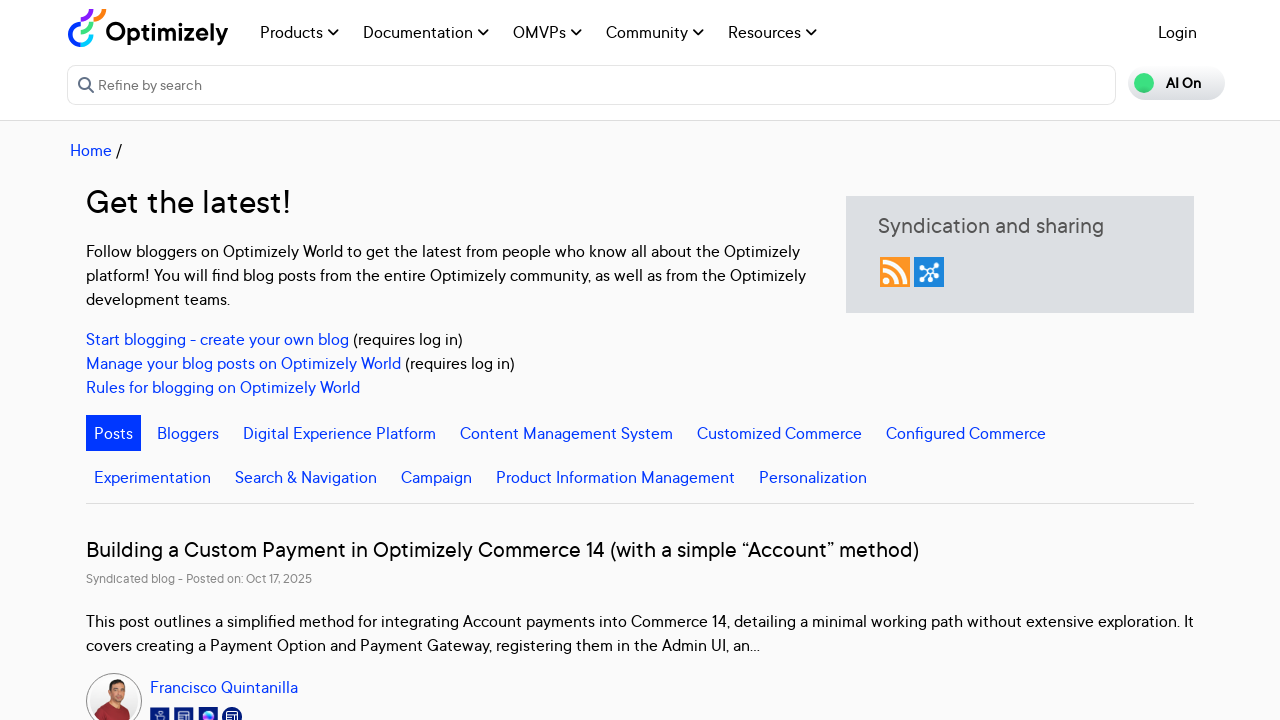

Verified 8 blog titles present on page 18
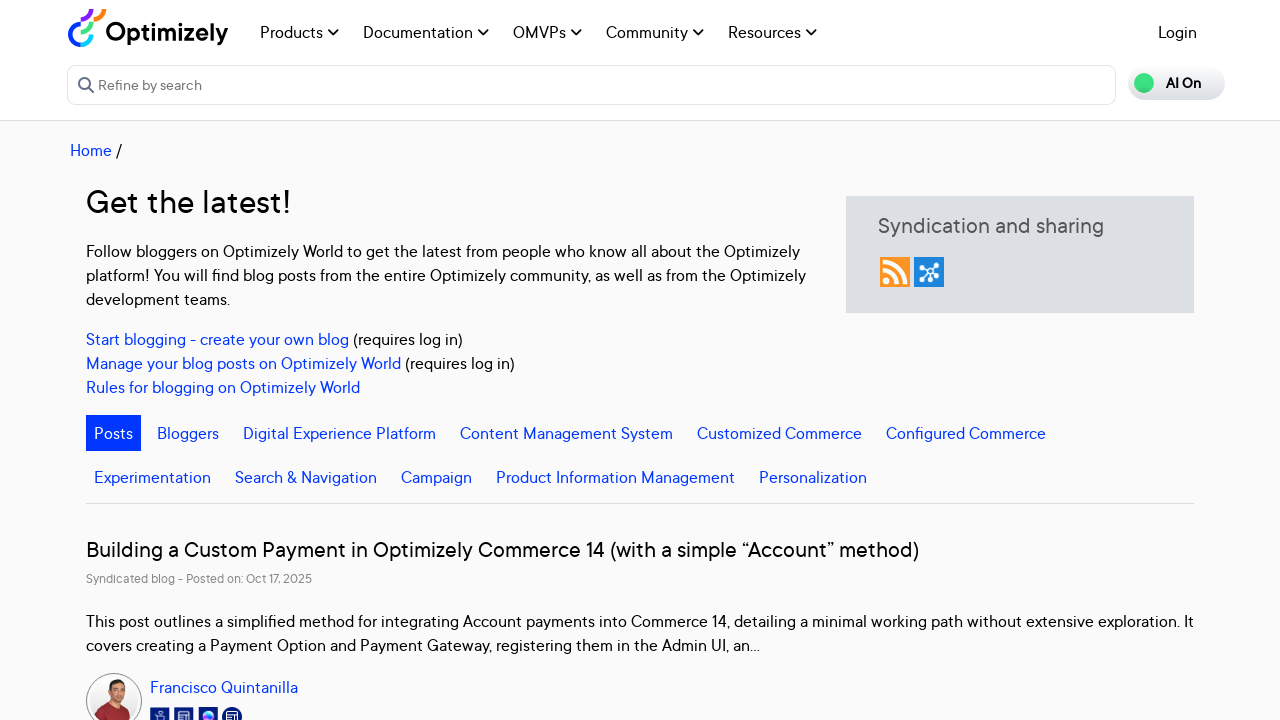

Navigated to blog page 19
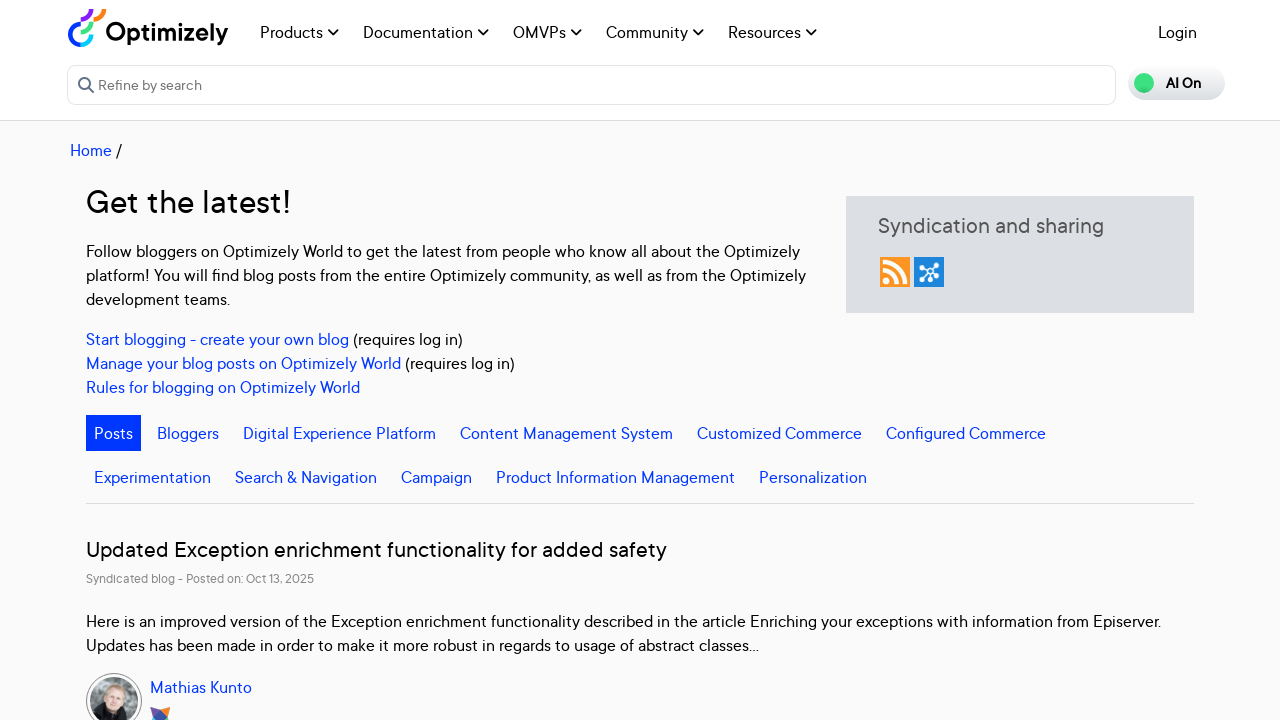

Page 19 DOM content loaded
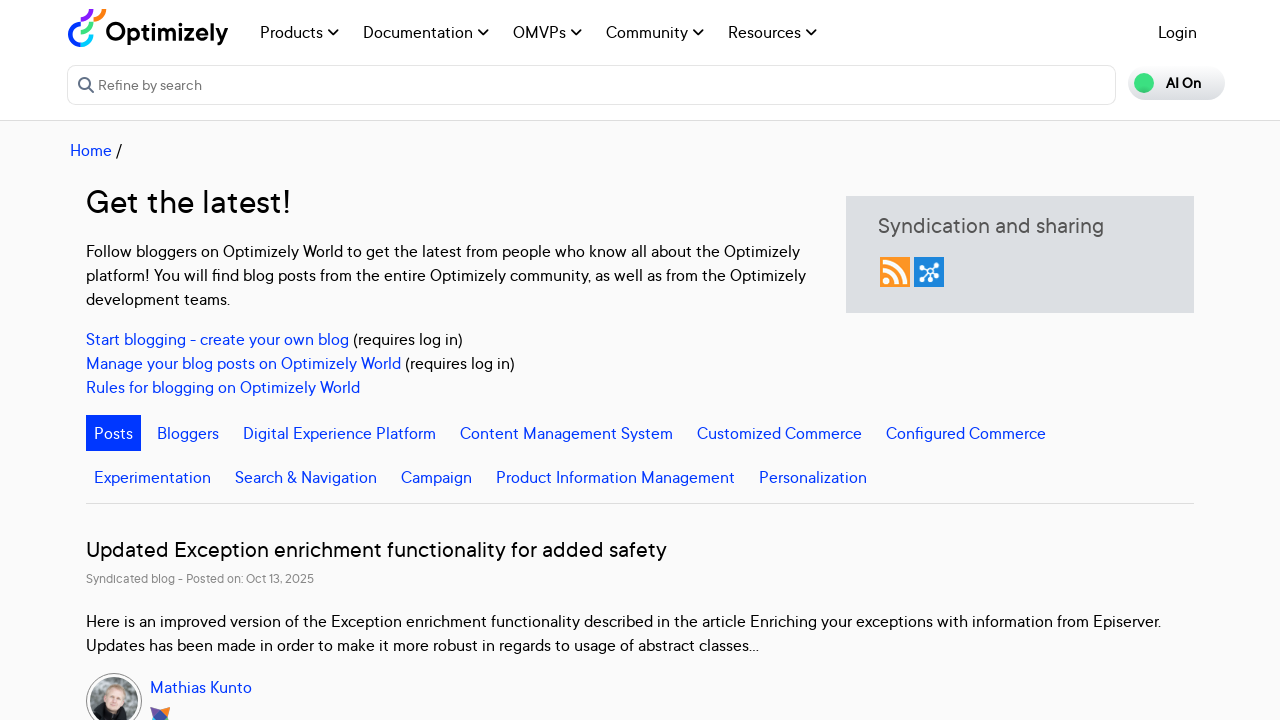

Blog title selectors found on page 19
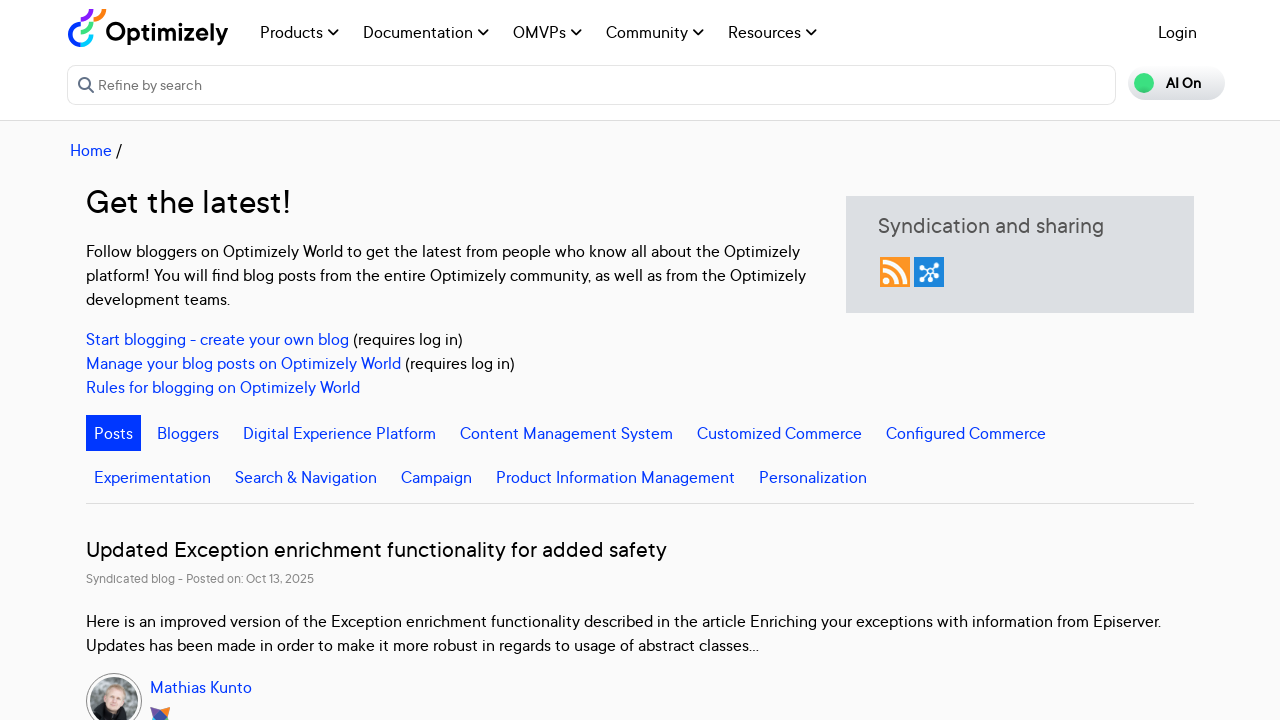

Located blog titles on page 19
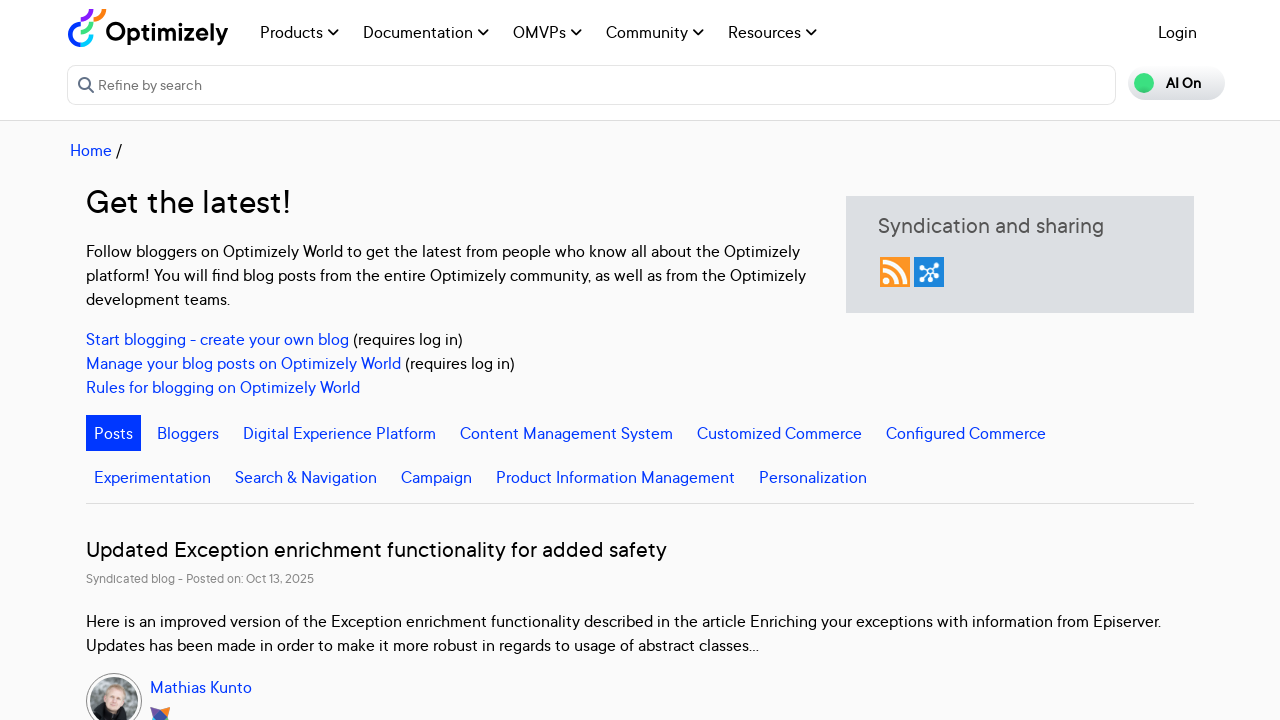

Verified 8 blog titles present on page 19
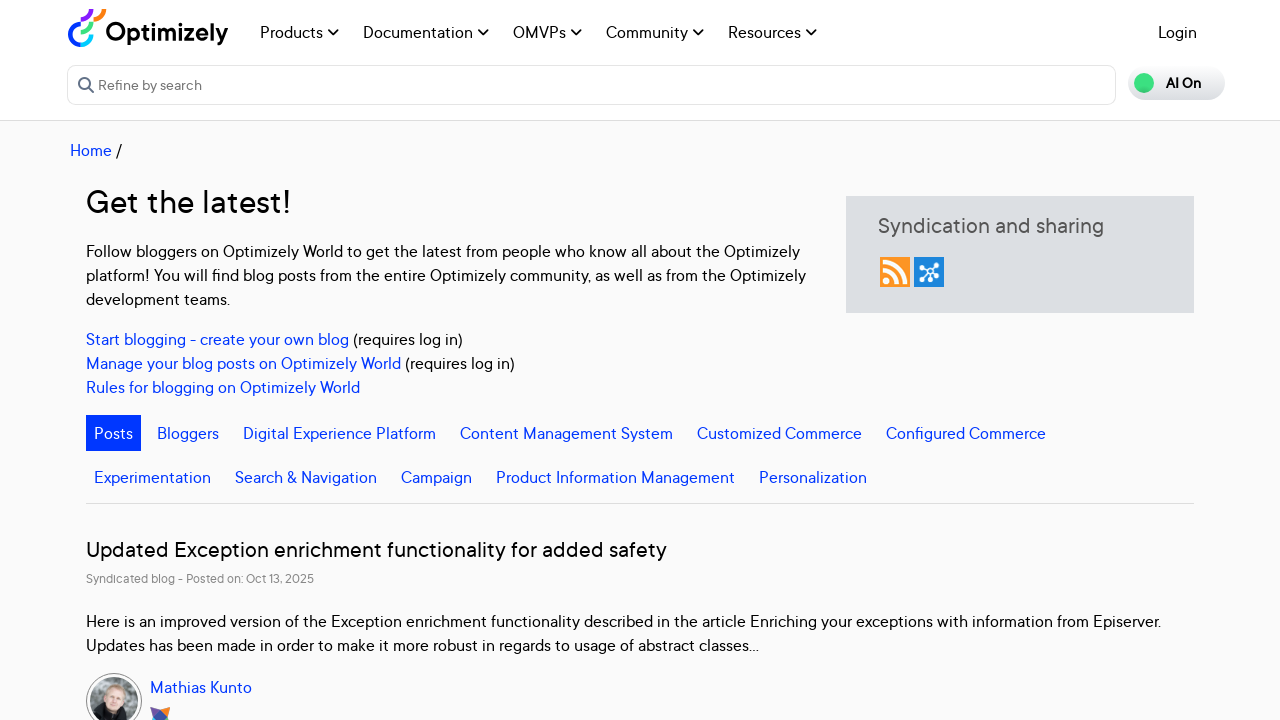

Navigated to blog page 20
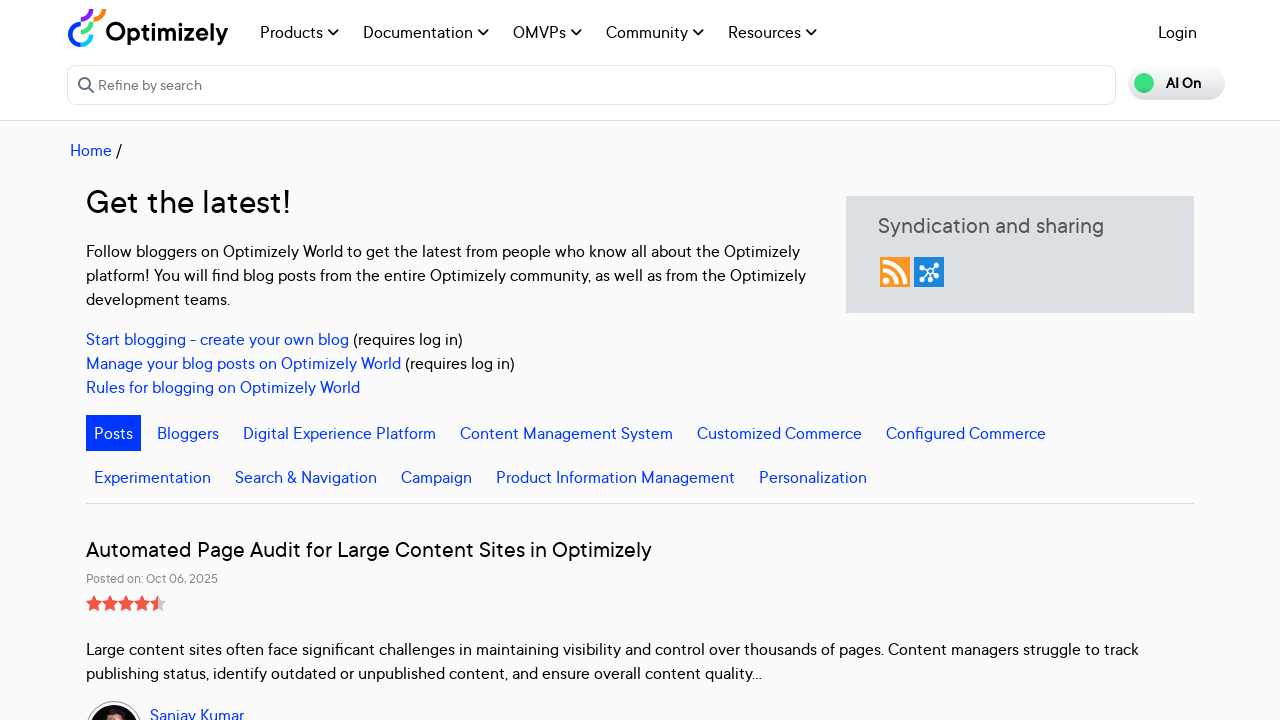

Page 20 DOM content loaded
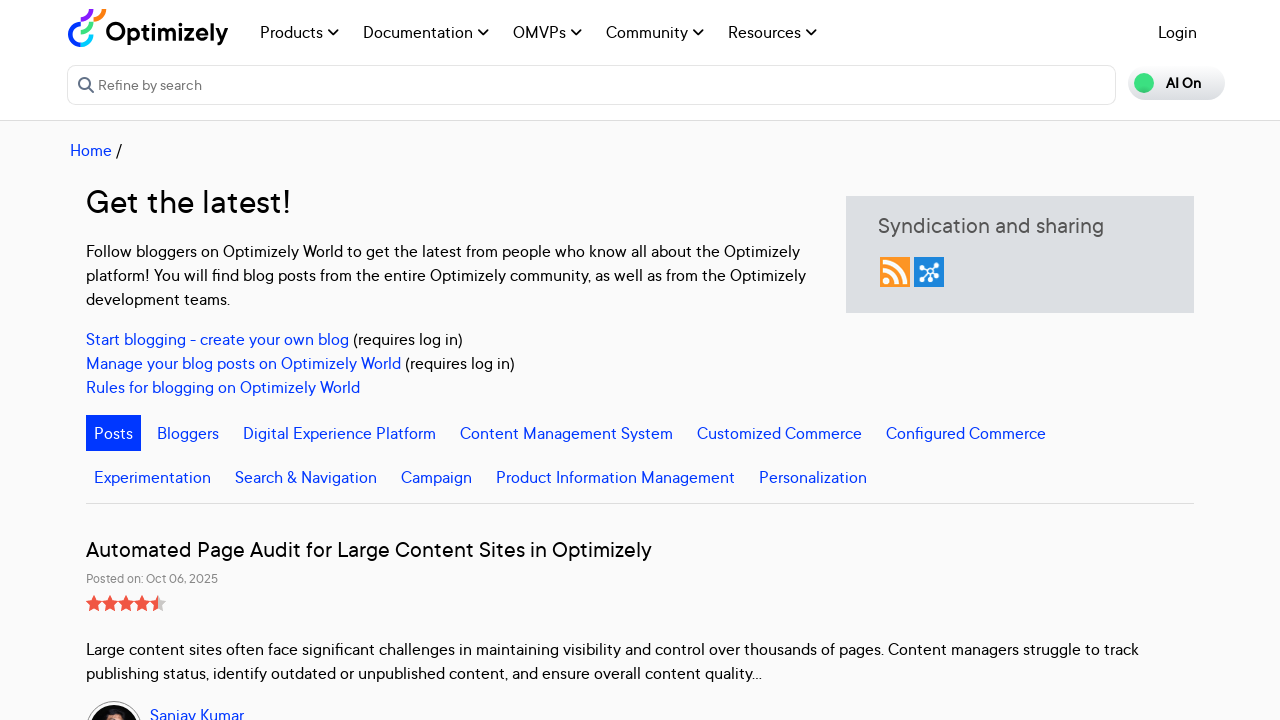

Blog title selectors found on page 20
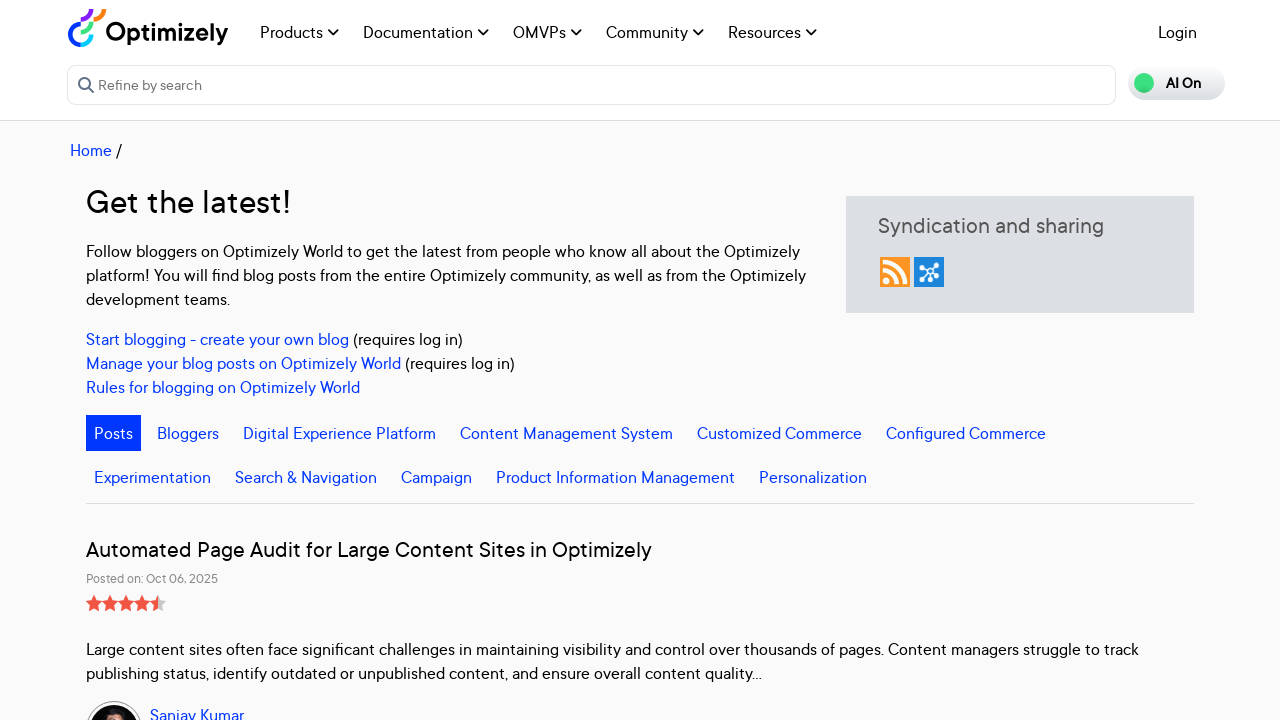

Located blog titles on page 20
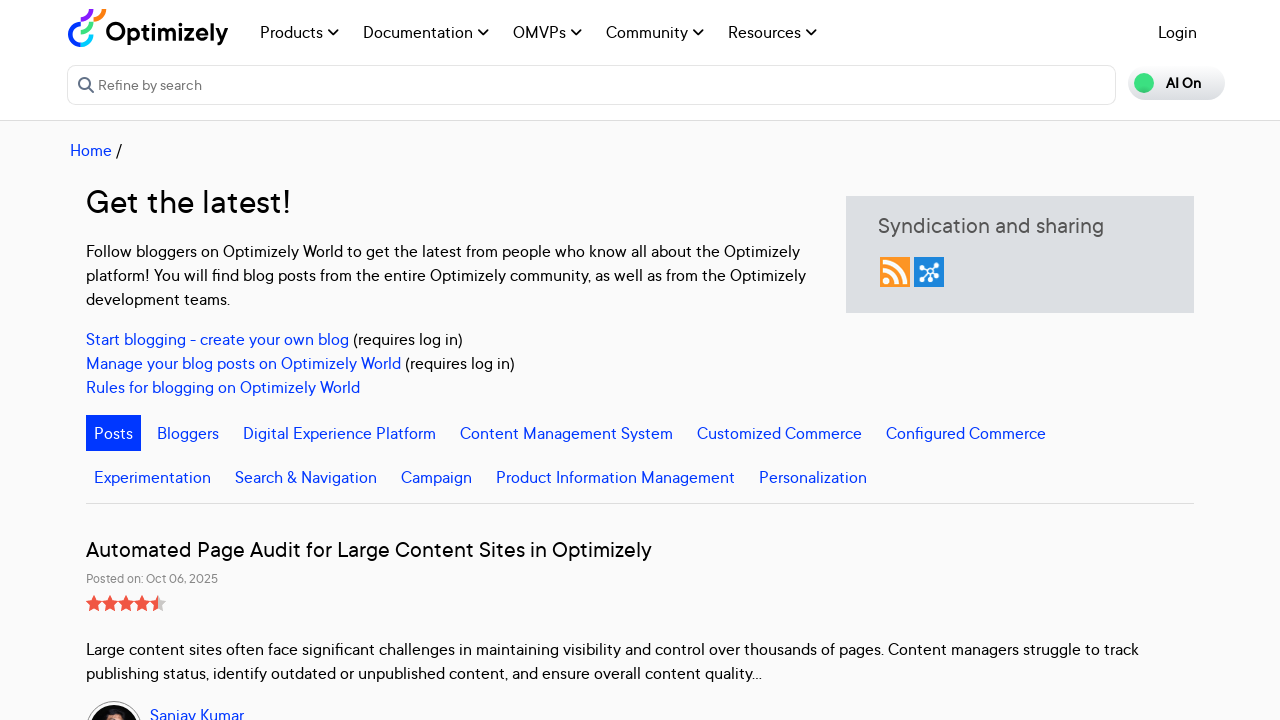

Verified 8 blog titles present on page 20
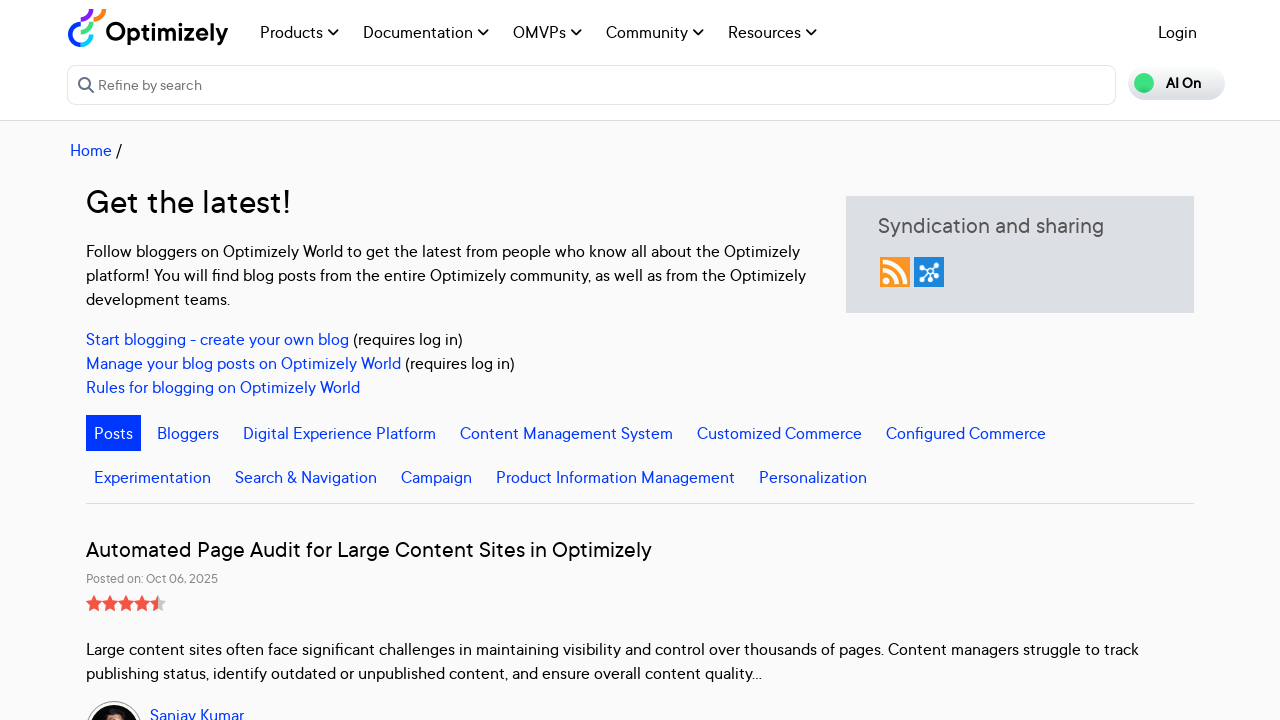

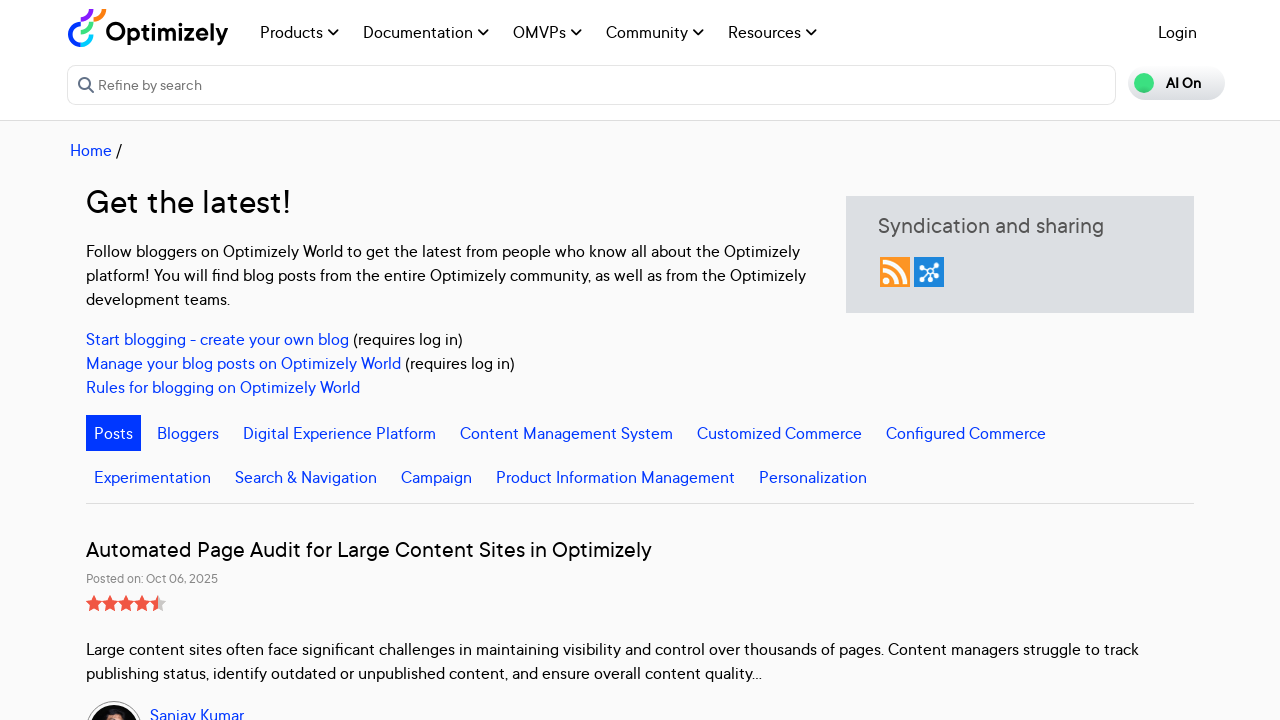